Navigates to the automation practice page and verifies footer links are present and accessible

Starting URL: https://www.rahulshettyacademy.com/AutomationPractice/

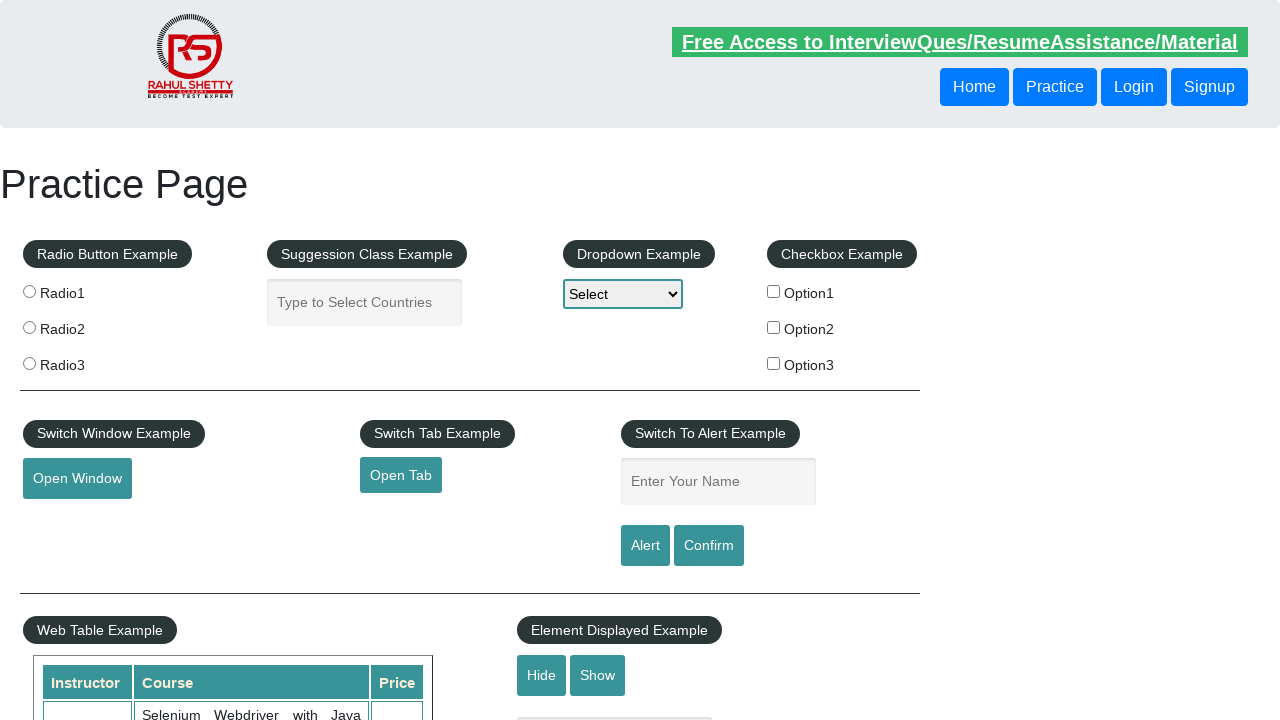

Waited for footer links to load
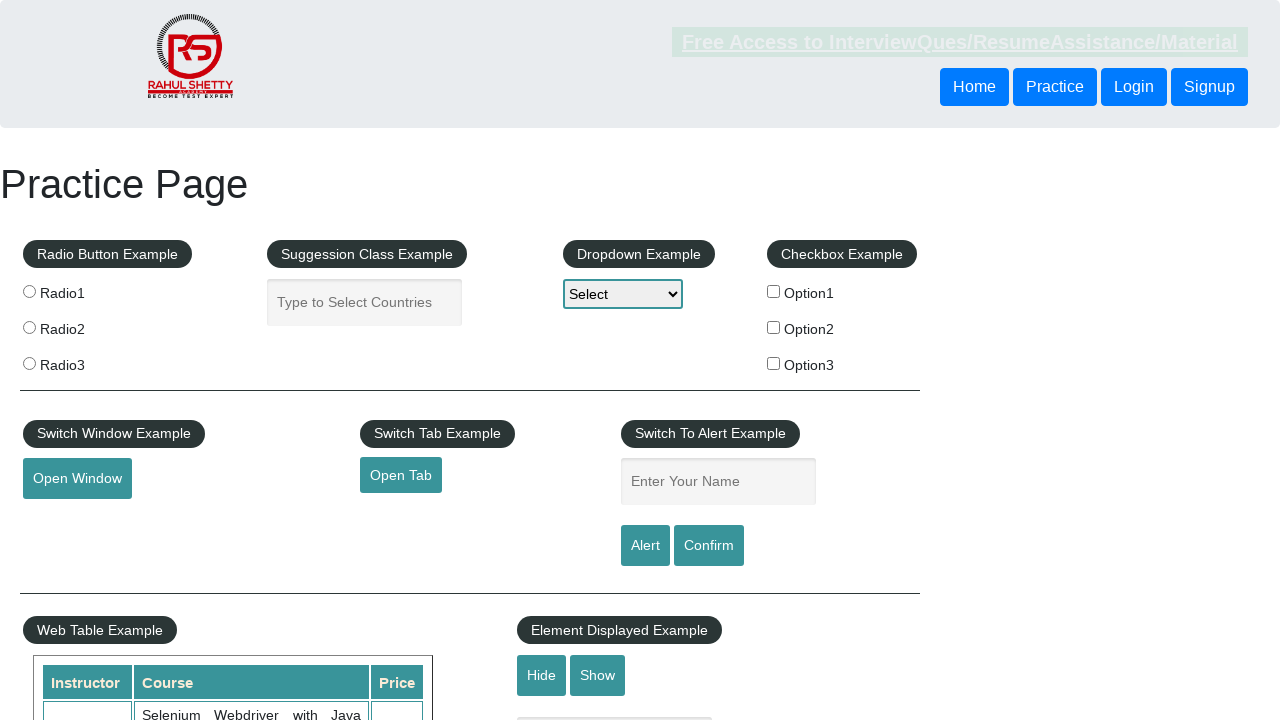

Retrieved all footer links from the page
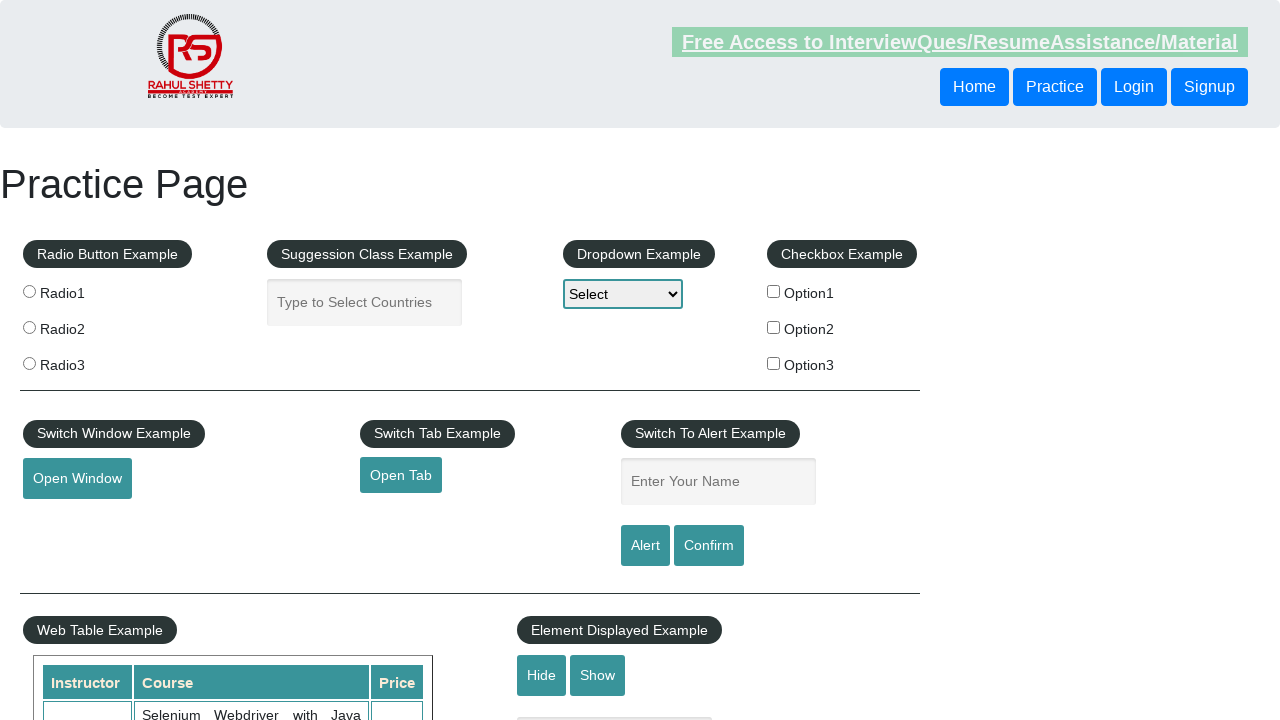

Verified footer links exist - found 20 links
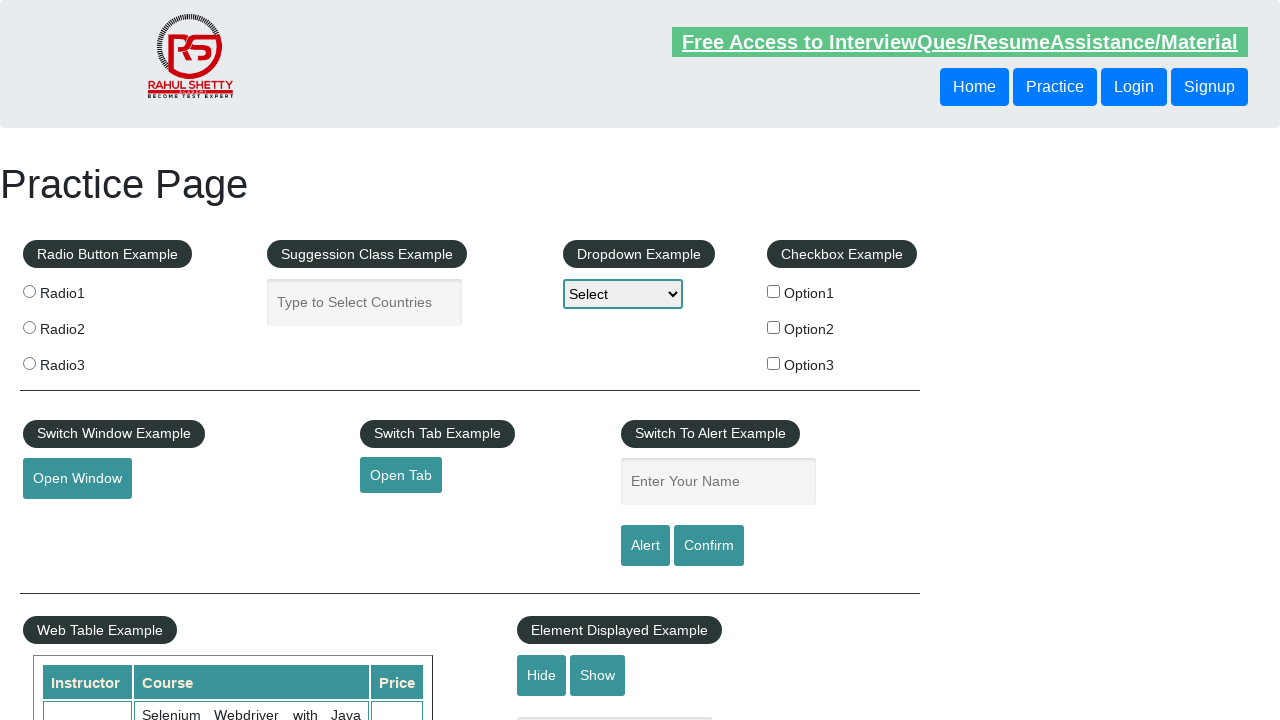

Retrieved footer link 0 from DOM
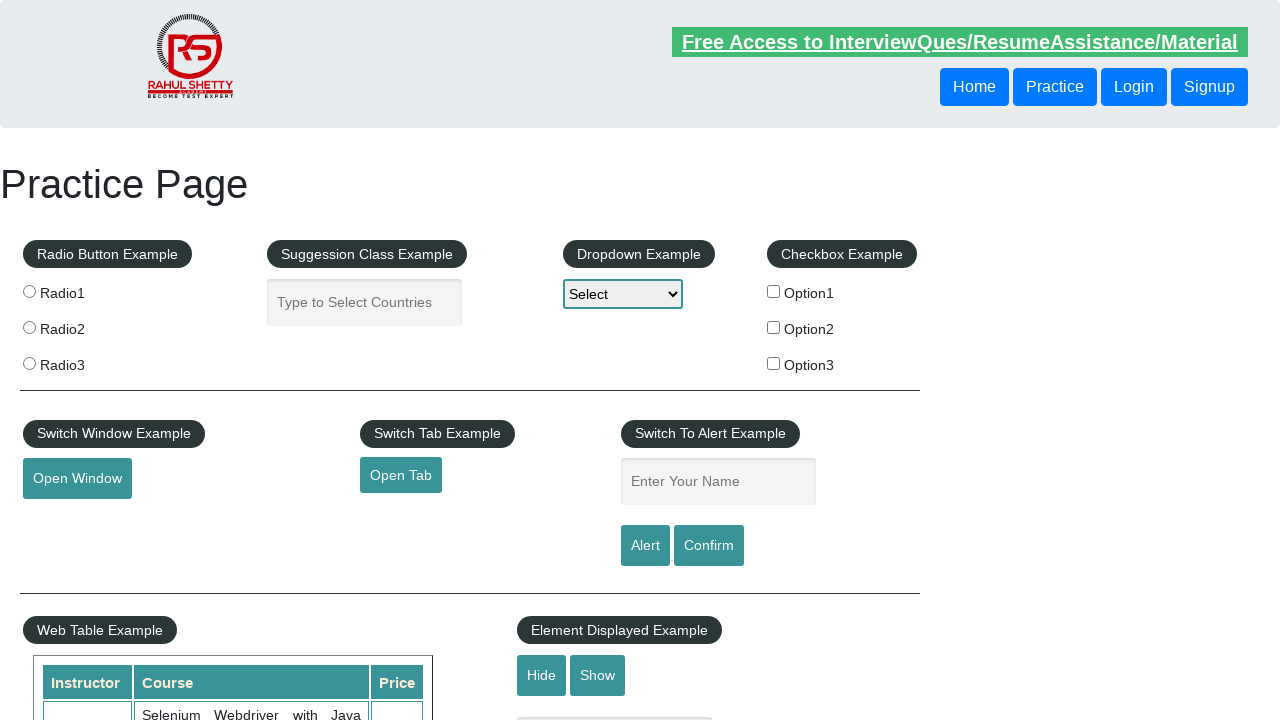

Retrieved href attribute from footer link 0: #
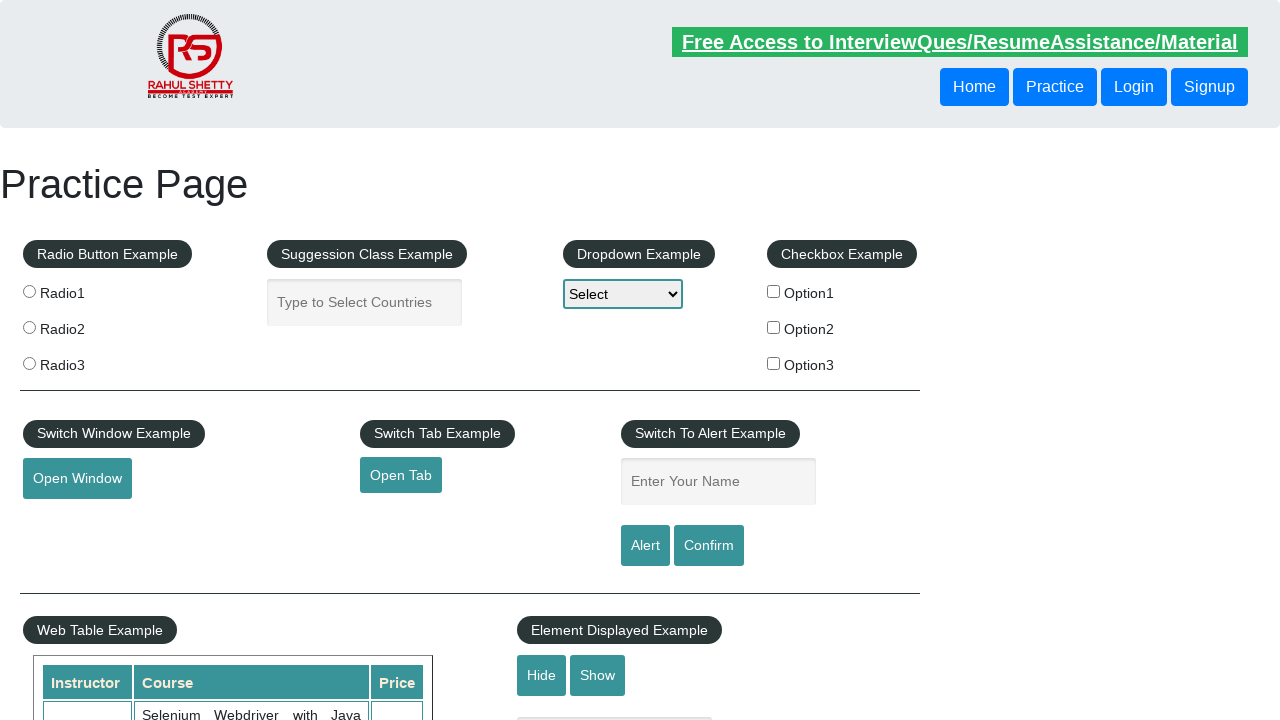

Verified footer link 0 has valid href attribute
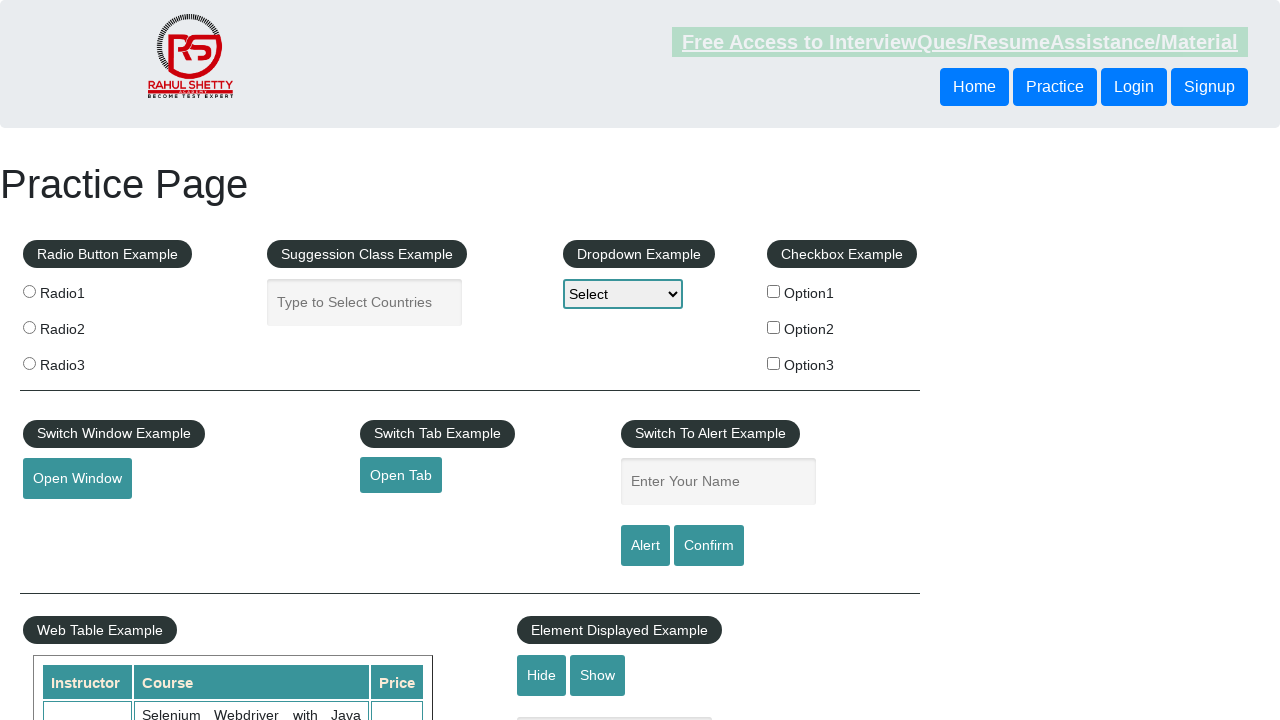

Retrieved footer link 1 from DOM
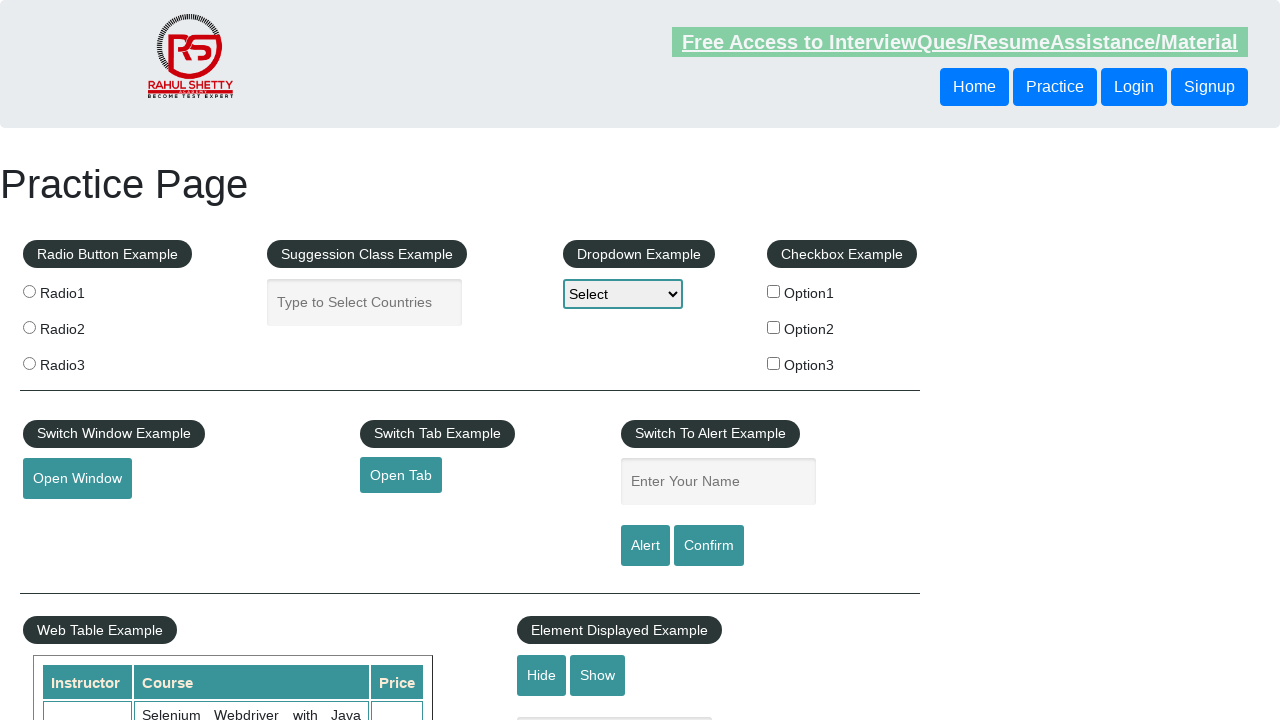

Retrieved href attribute from footer link 1: http://www.restapitutorial.com/
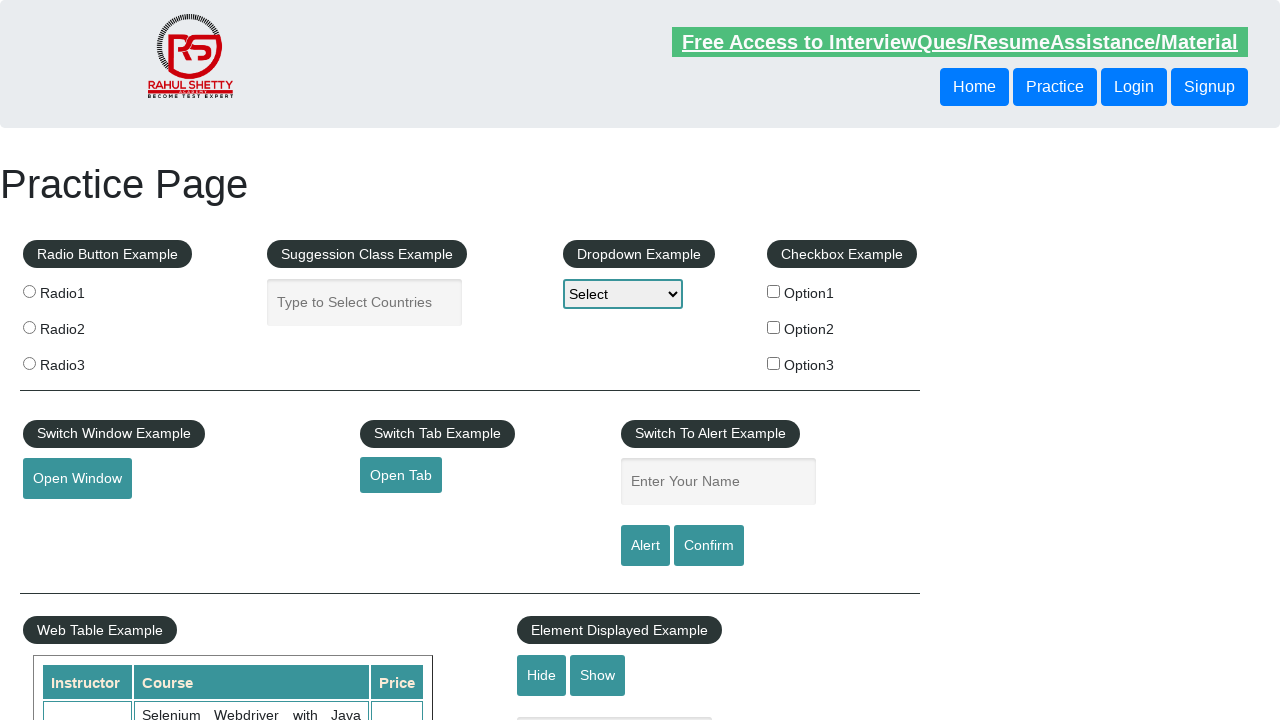

Verified footer link 1 has valid href attribute
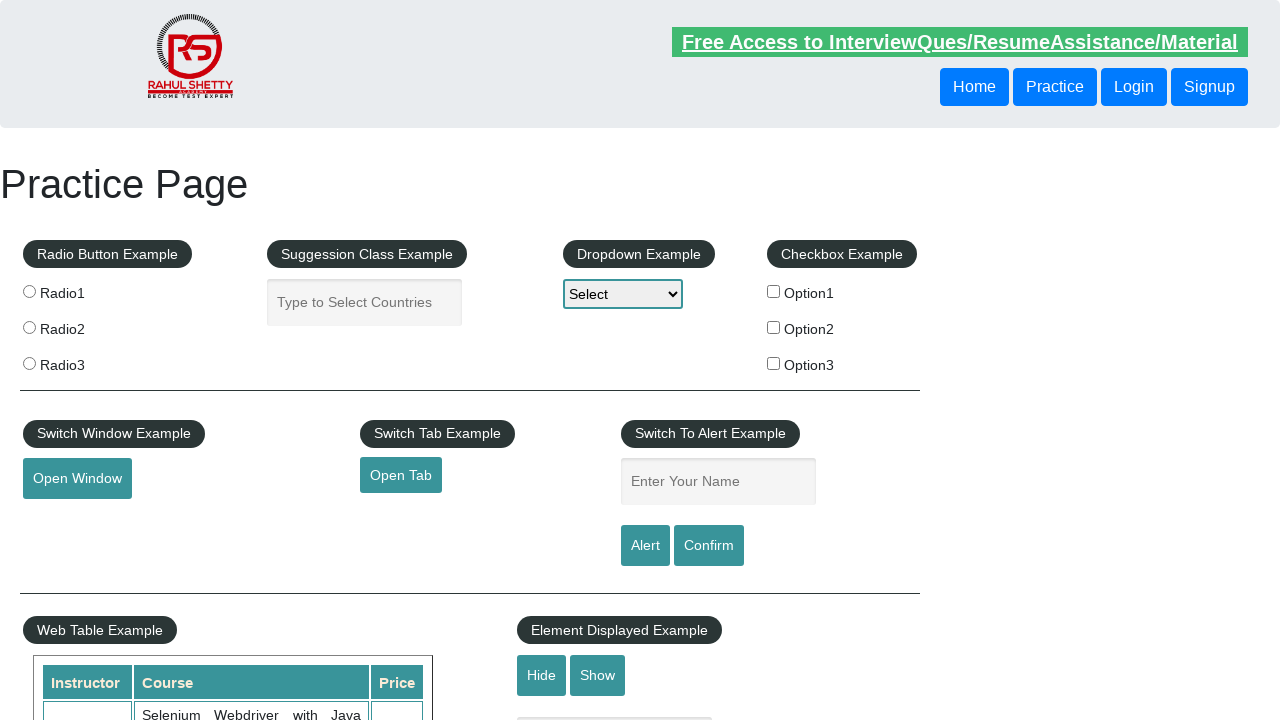

Retrieved footer link 2 from DOM
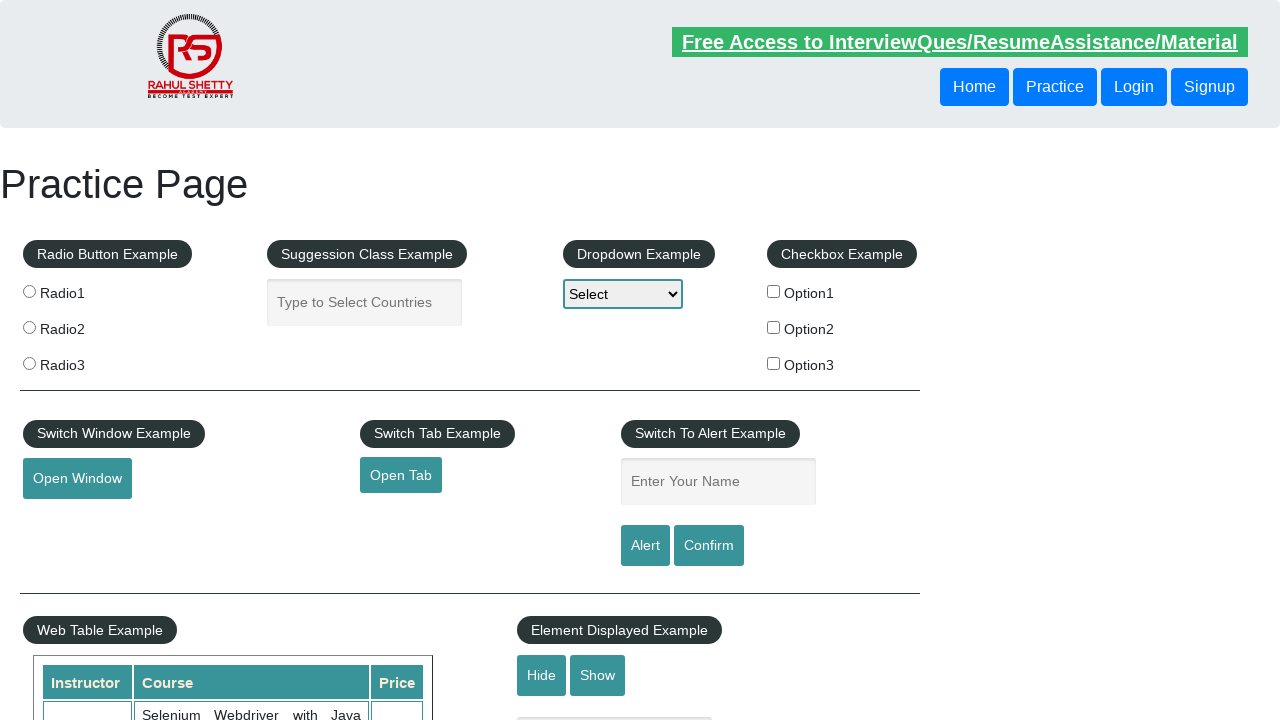

Retrieved href attribute from footer link 2: https://www.soapui.org/
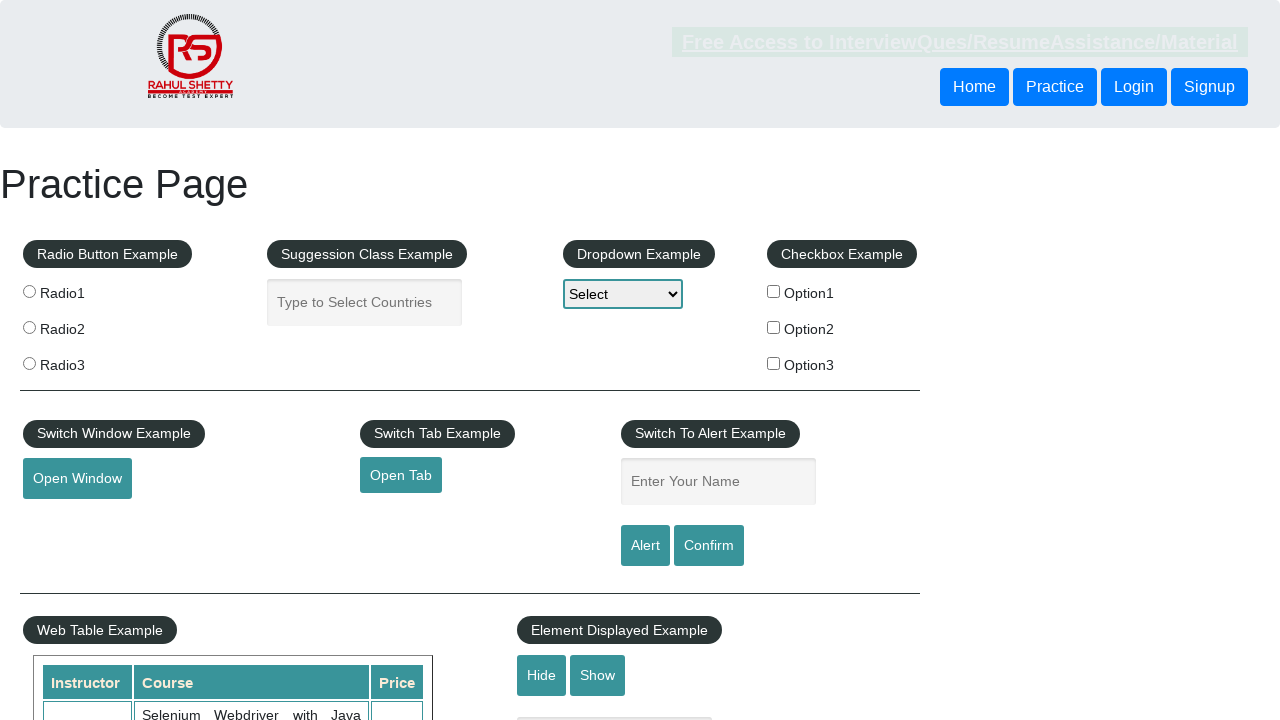

Verified footer link 2 has valid href attribute
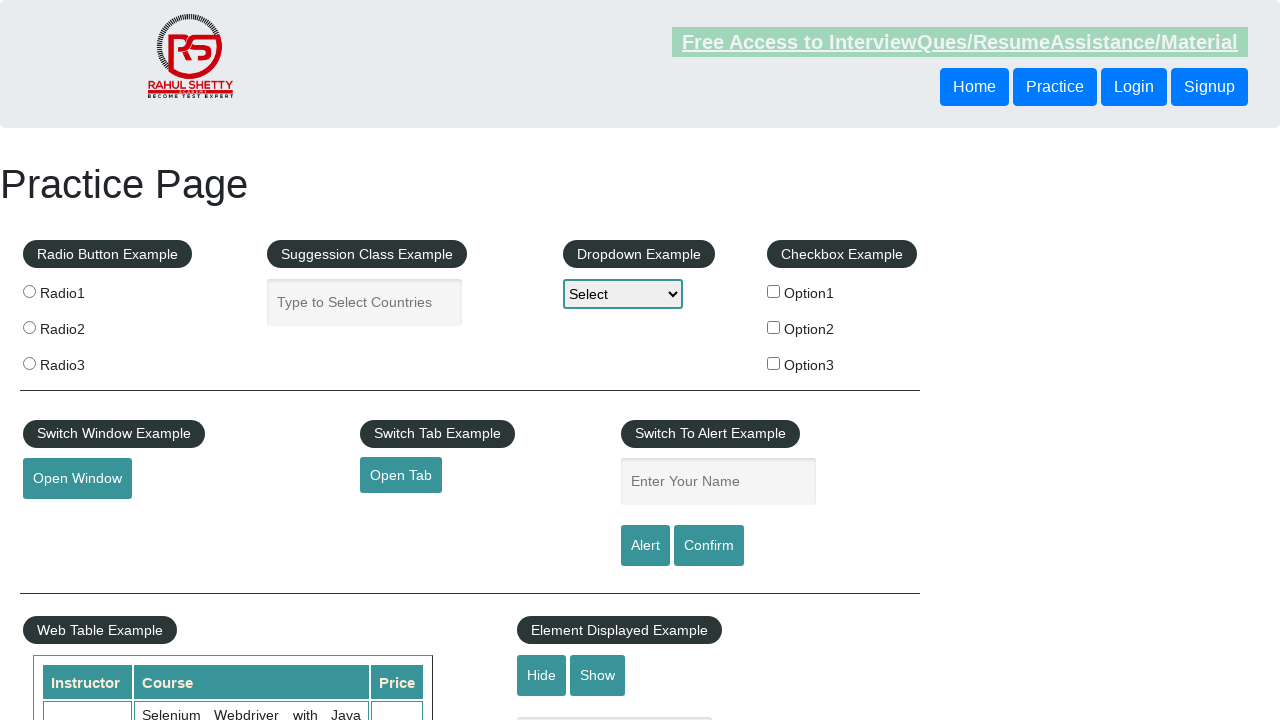

Retrieved footer link 3 from DOM
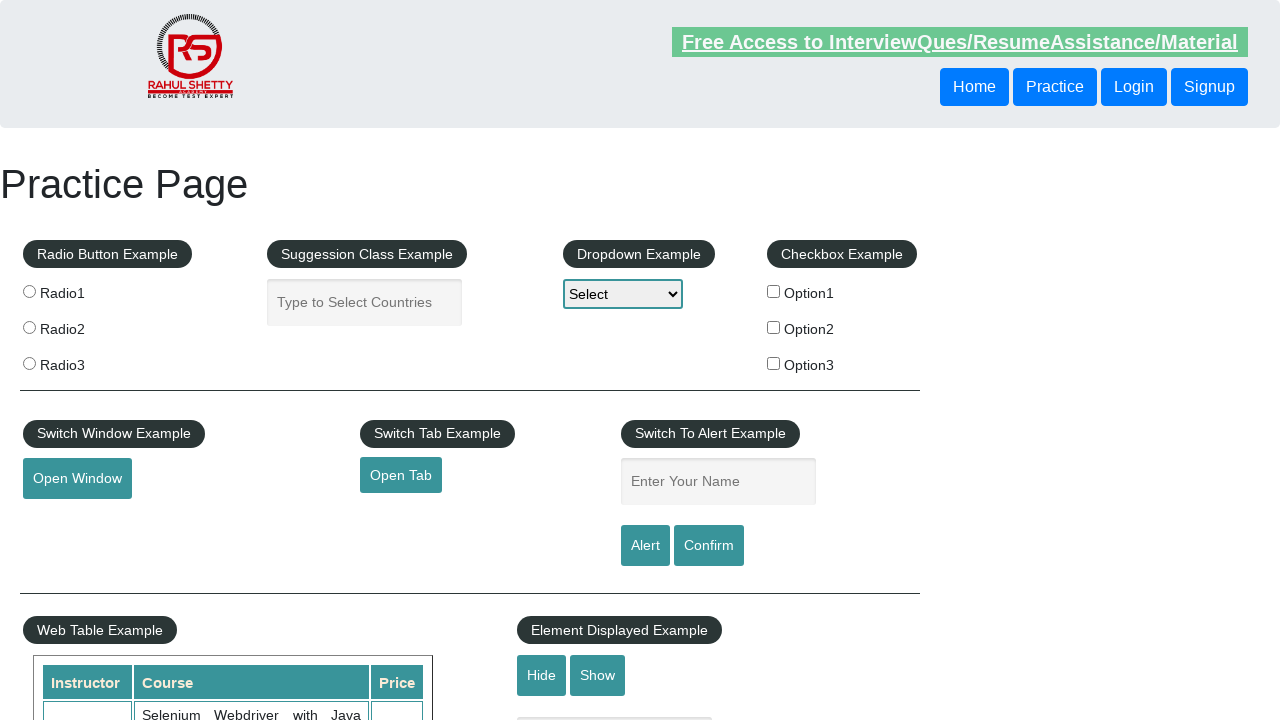

Retrieved href attribute from footer link 3: https://courses.rahulshettyacademy.com/p/appium-tutorial
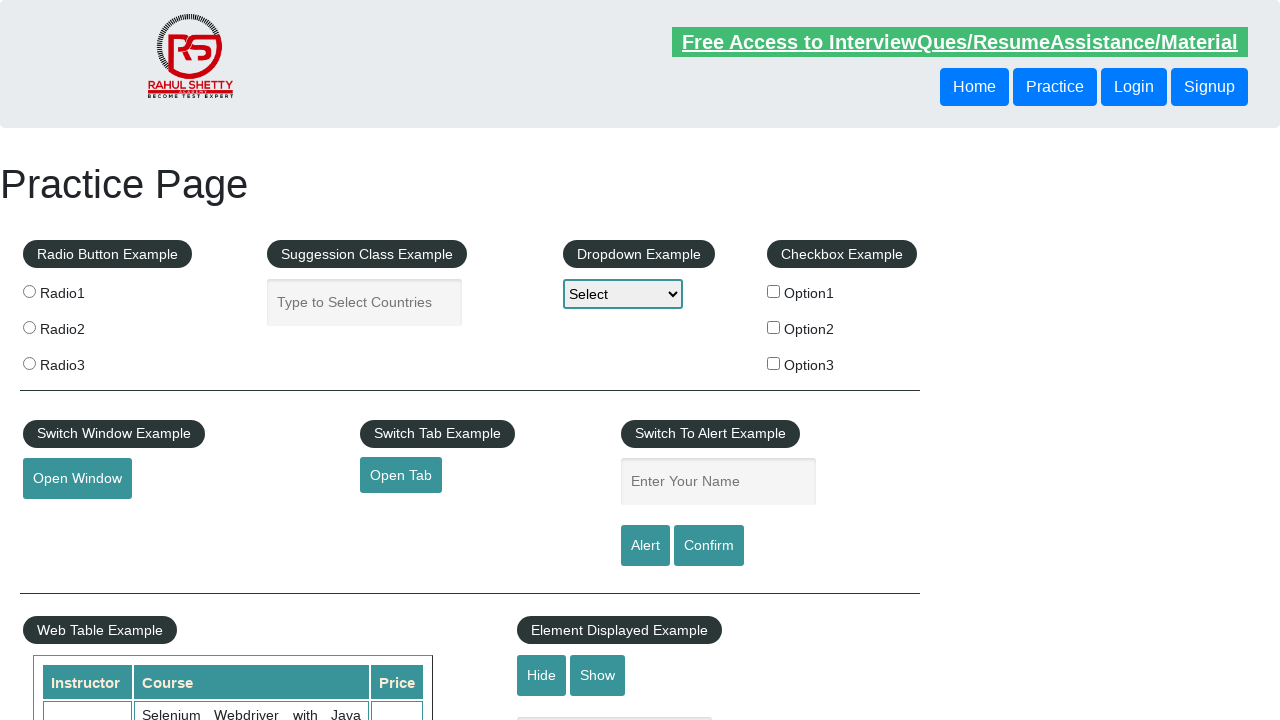

Verified footer link 3 has valid href attribute
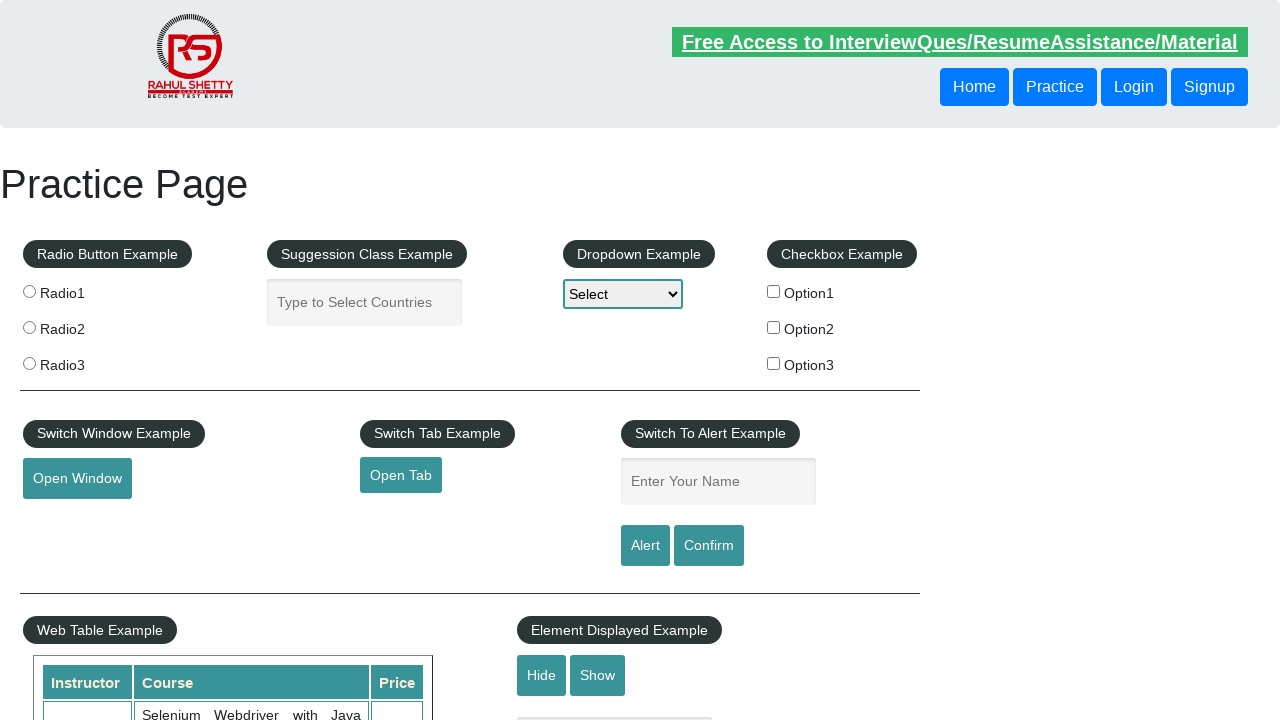

Retrieved footer link 4 from DOM
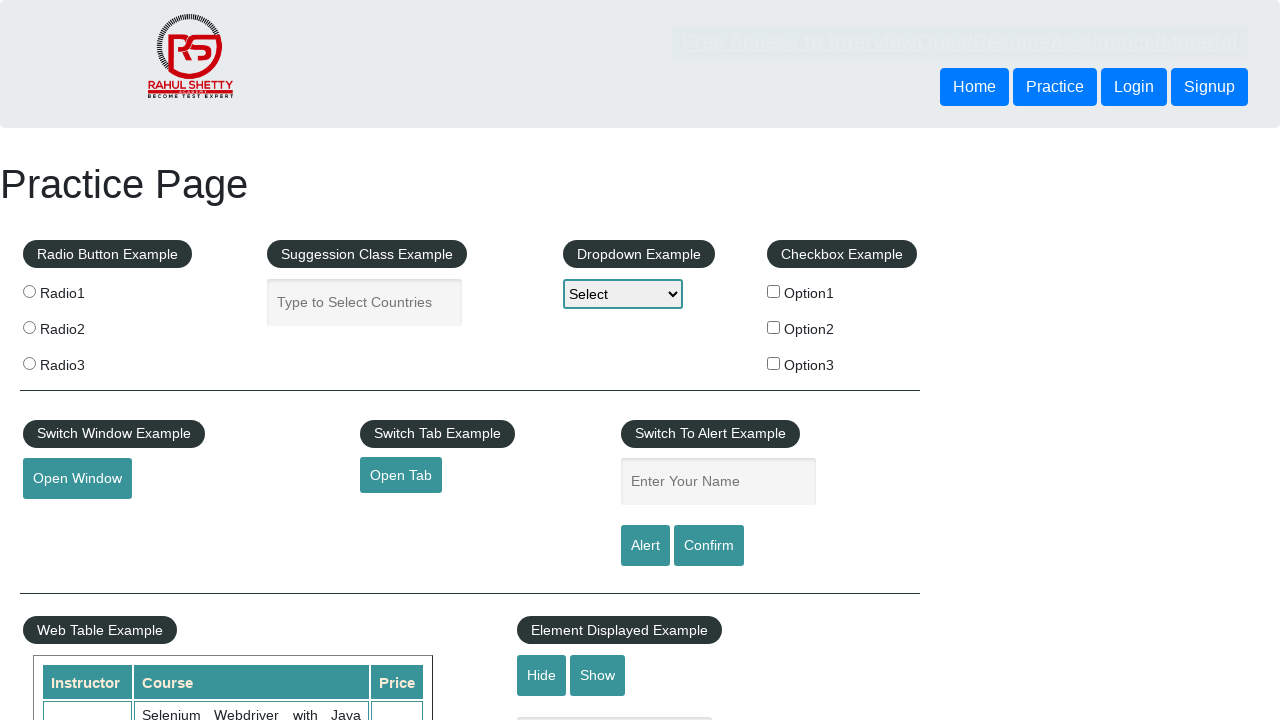

Retrieved href attribute from footer link 4: https://jmeter.apache.org/
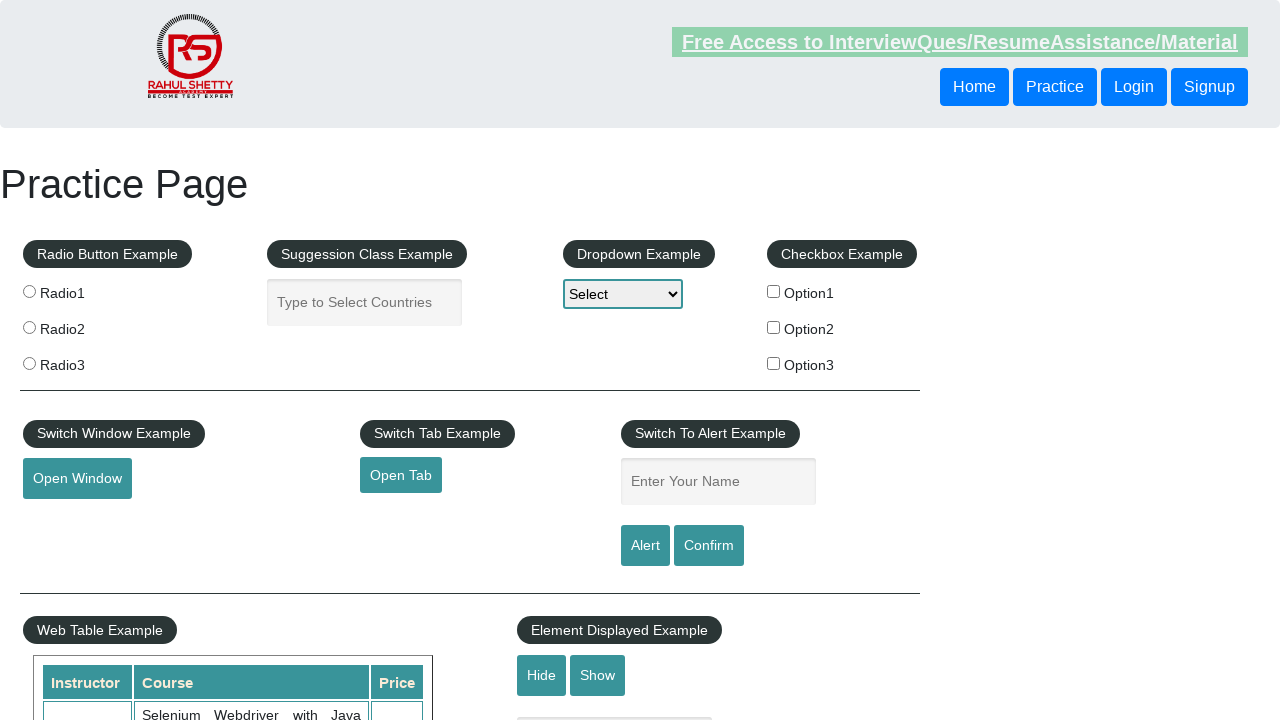

Verified footer link 4 has valid href attribute
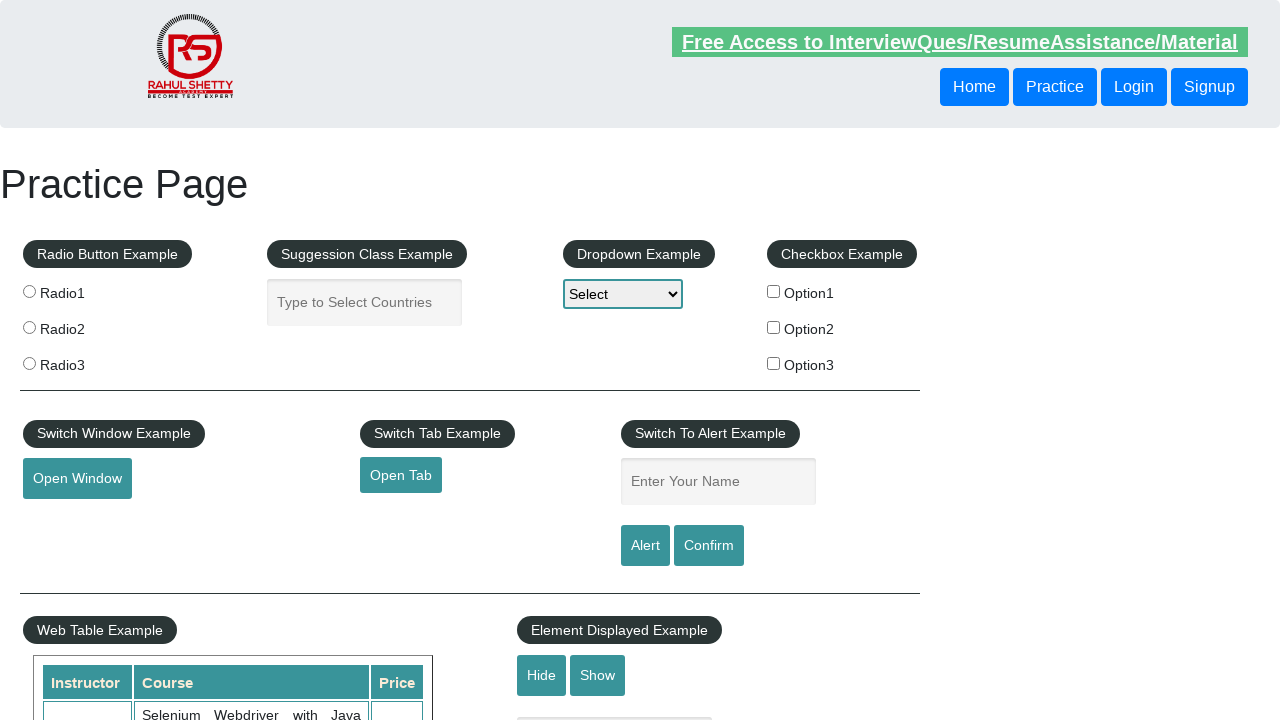

Retrieved footer link 5 from DOM
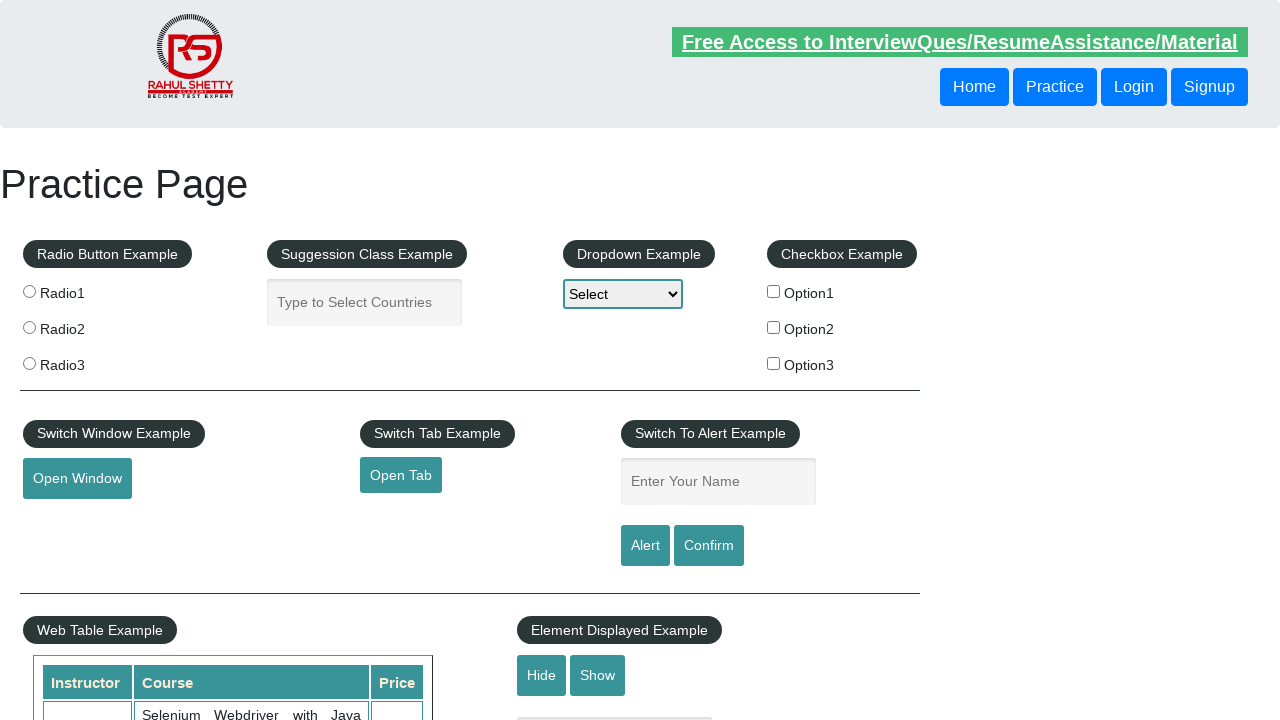

Retrieved href attribute from footer link 5: #
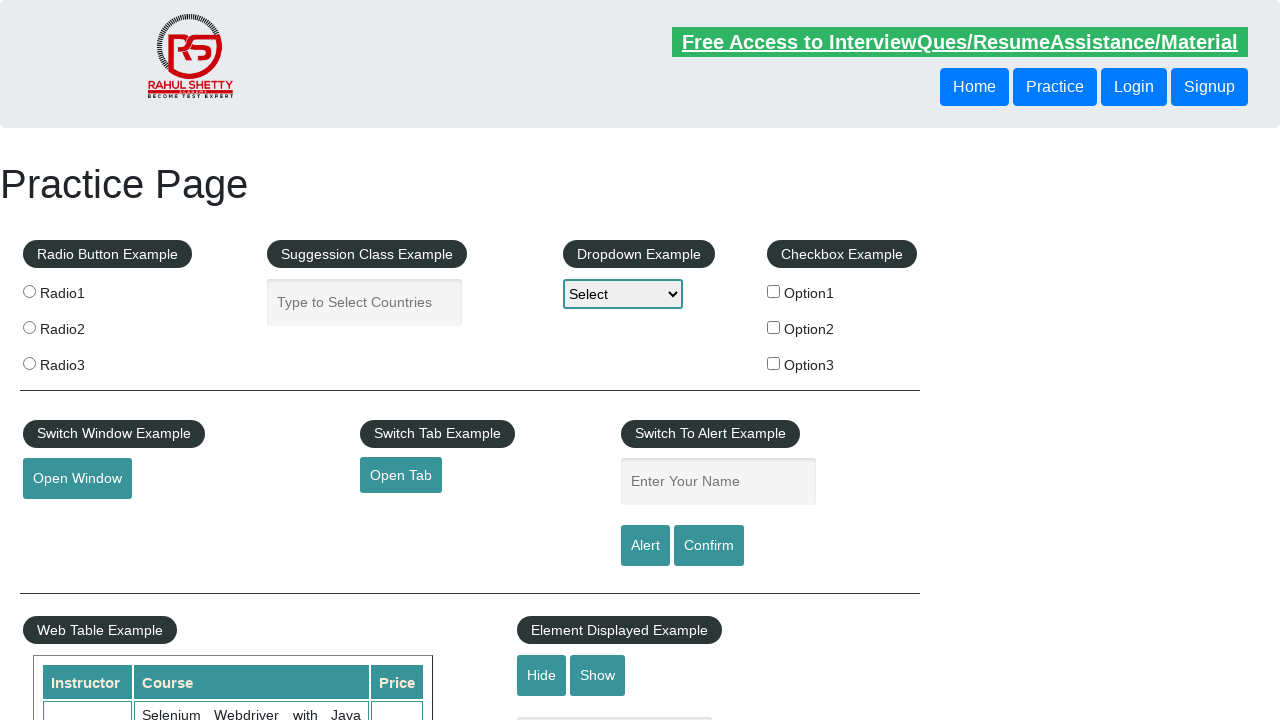

Verified footer link 5 has valid href attribute
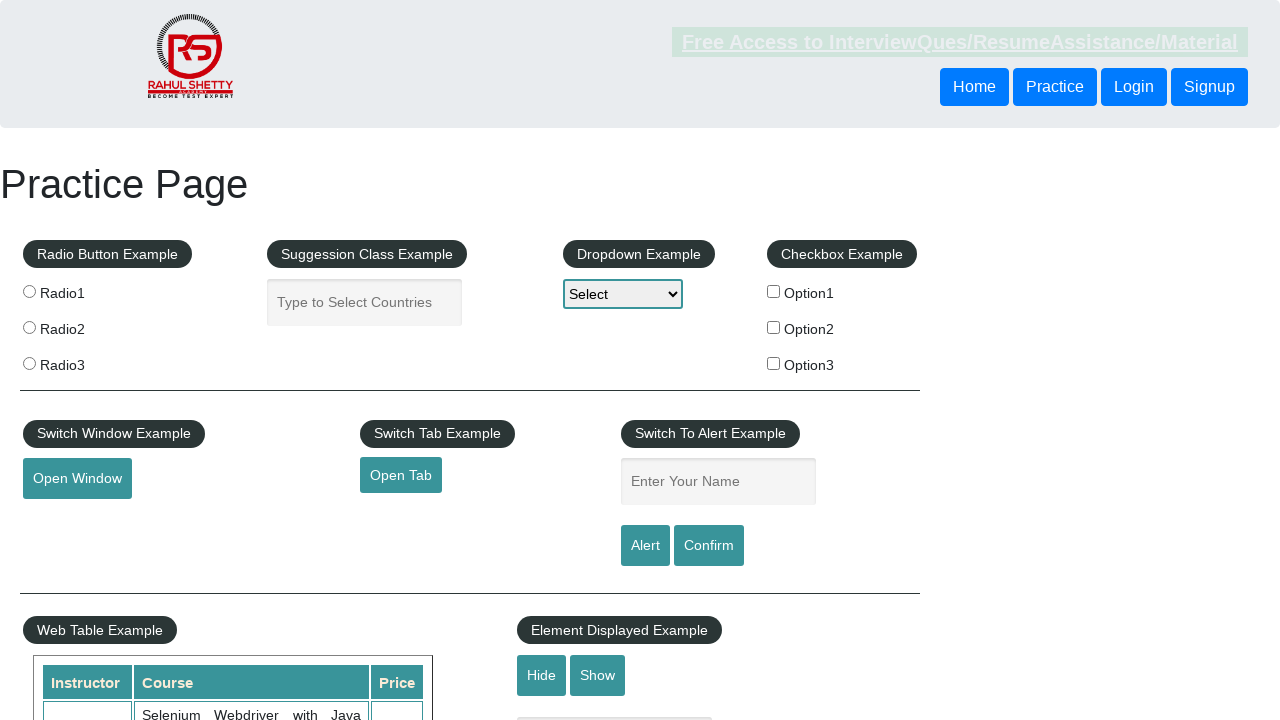

Retrieved footer link 6 from DOM
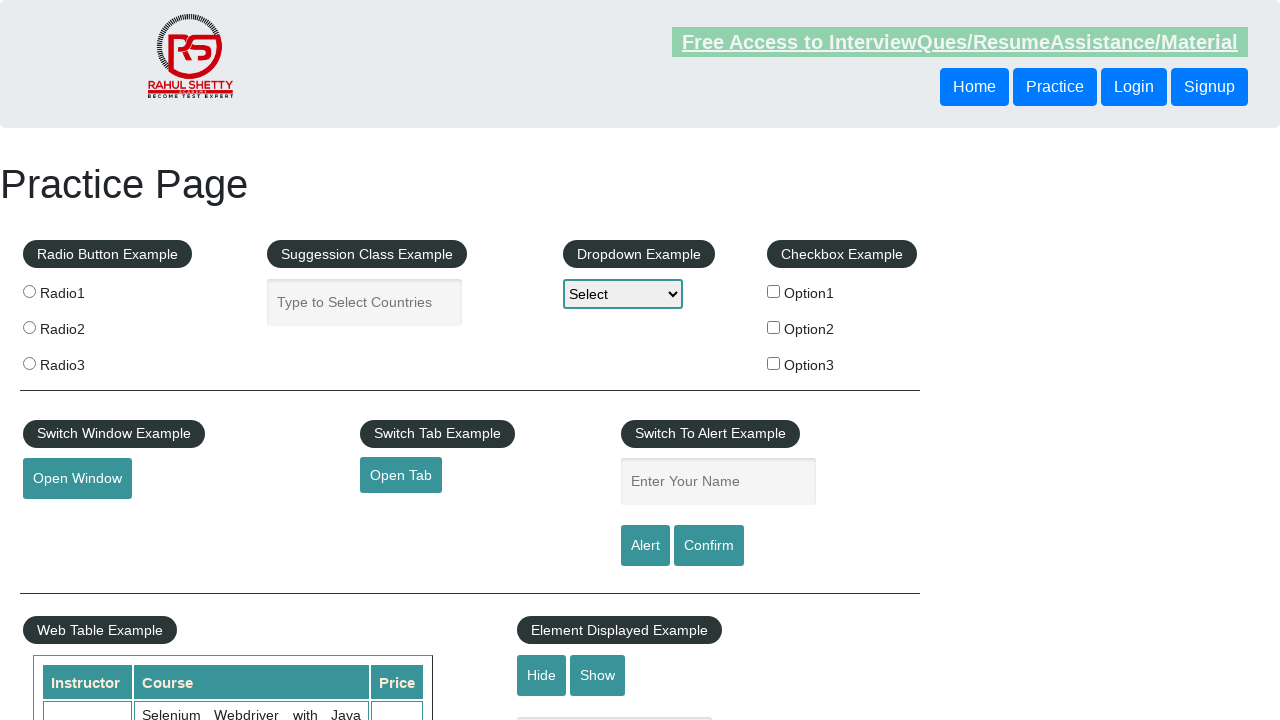

Retrieved href attribute from footer link 6: https://rahulshettyacademy.com/brokenlink
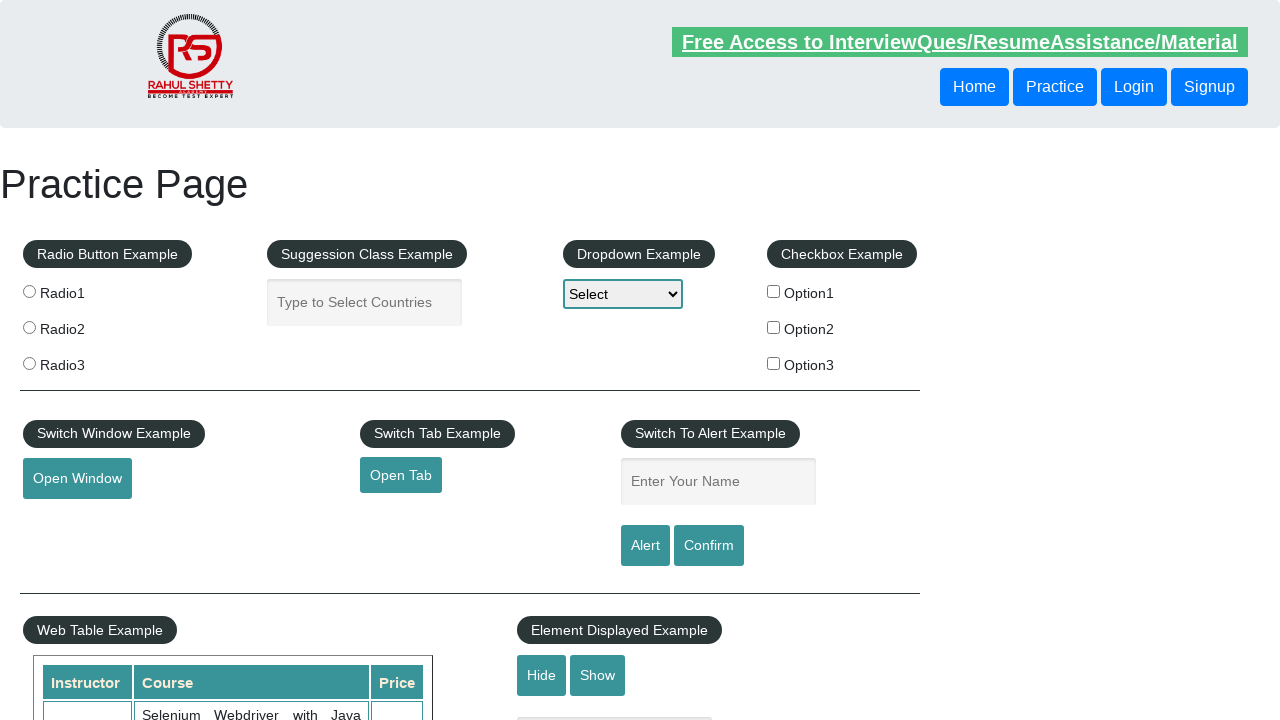

Verified footer link 6 has valid href attribute
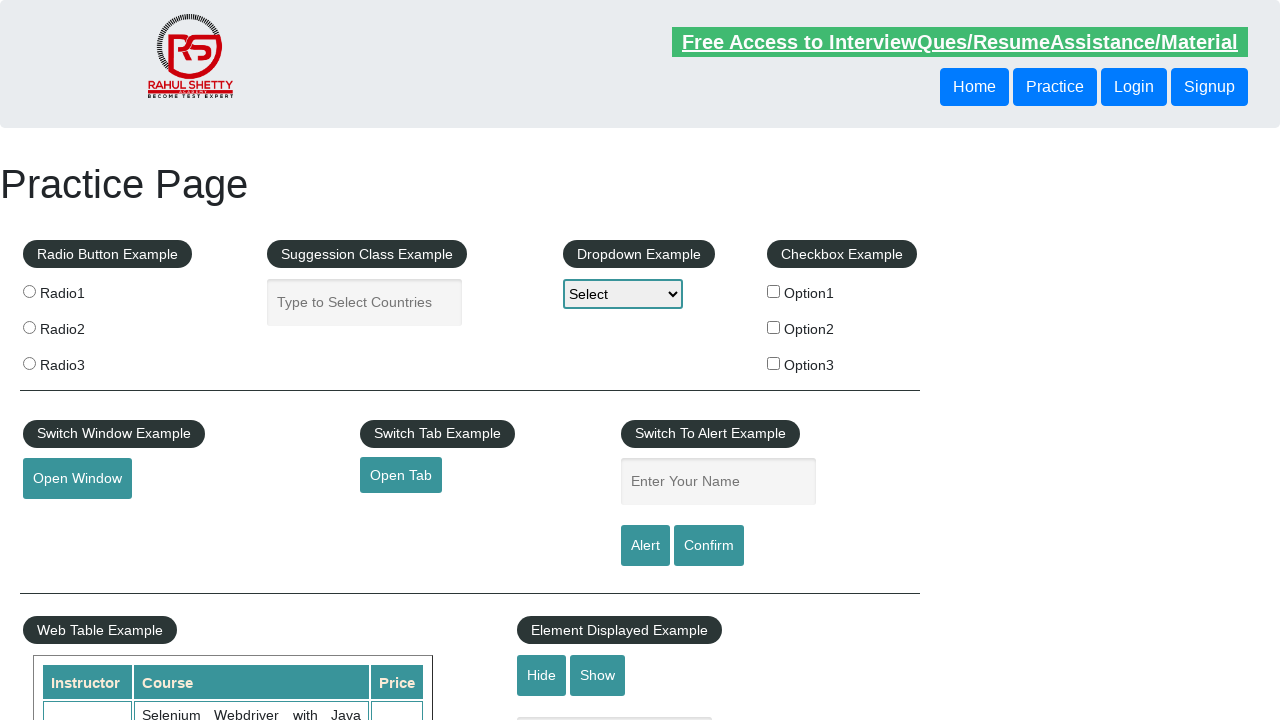

Retrieved footer link 7 from DOM
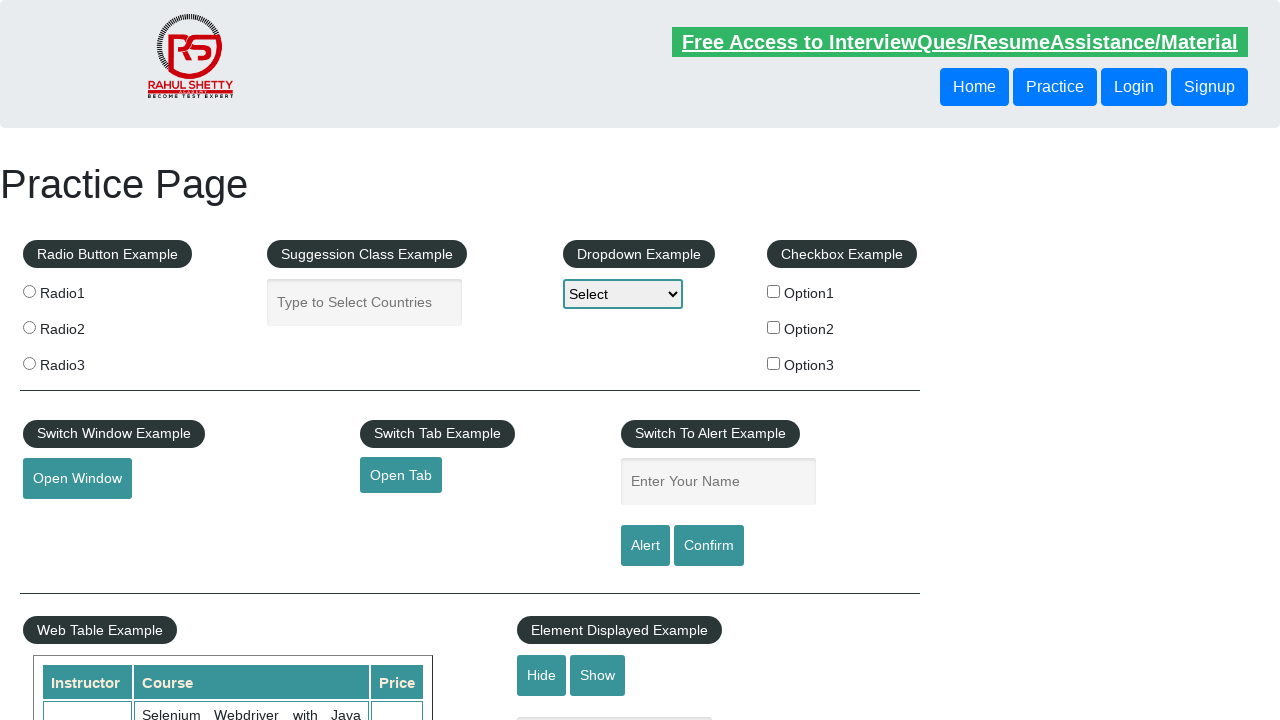

Retrieved href attribute from footer link 7: #
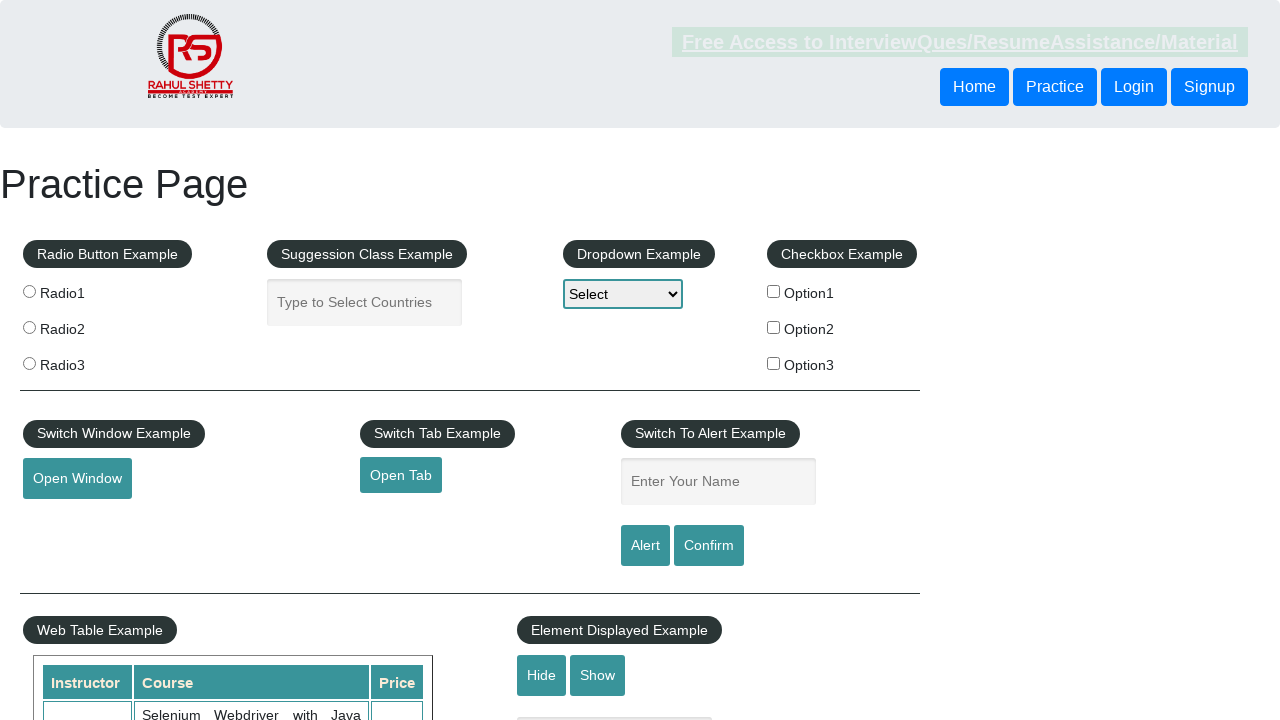

Verified footer link 7 has valid href attribute
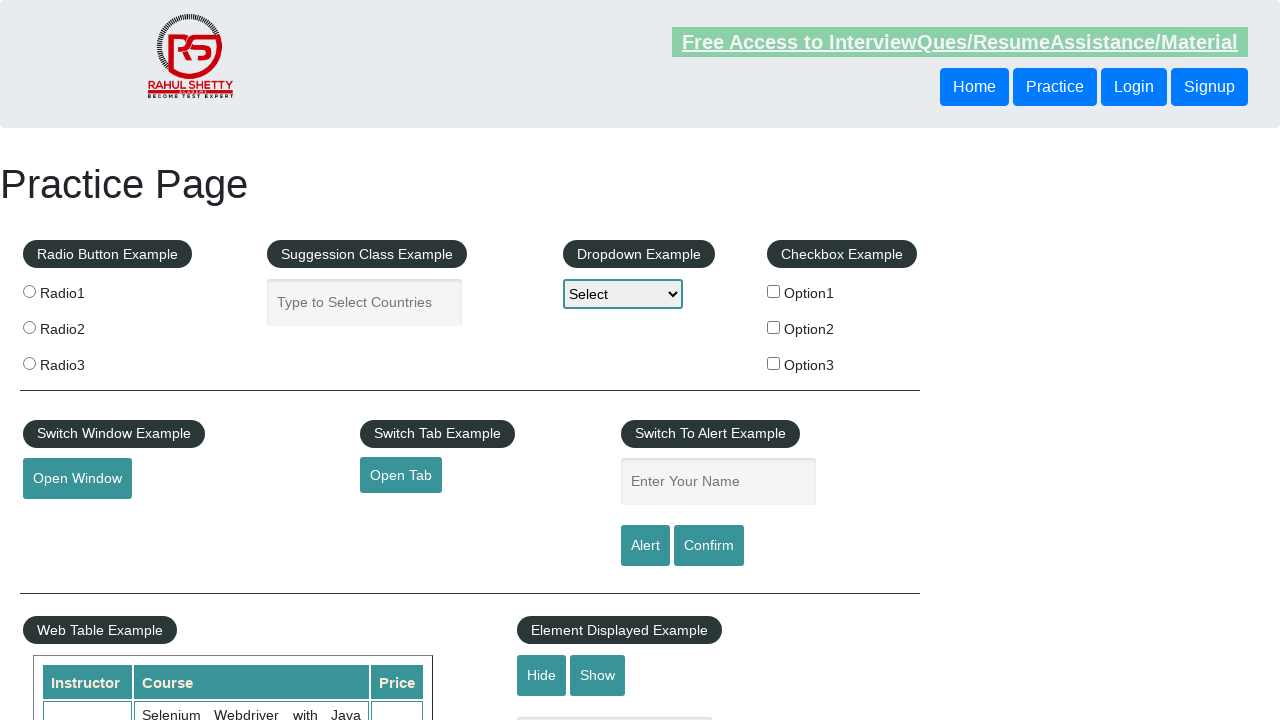

Retrieved footer link 8 from DOM
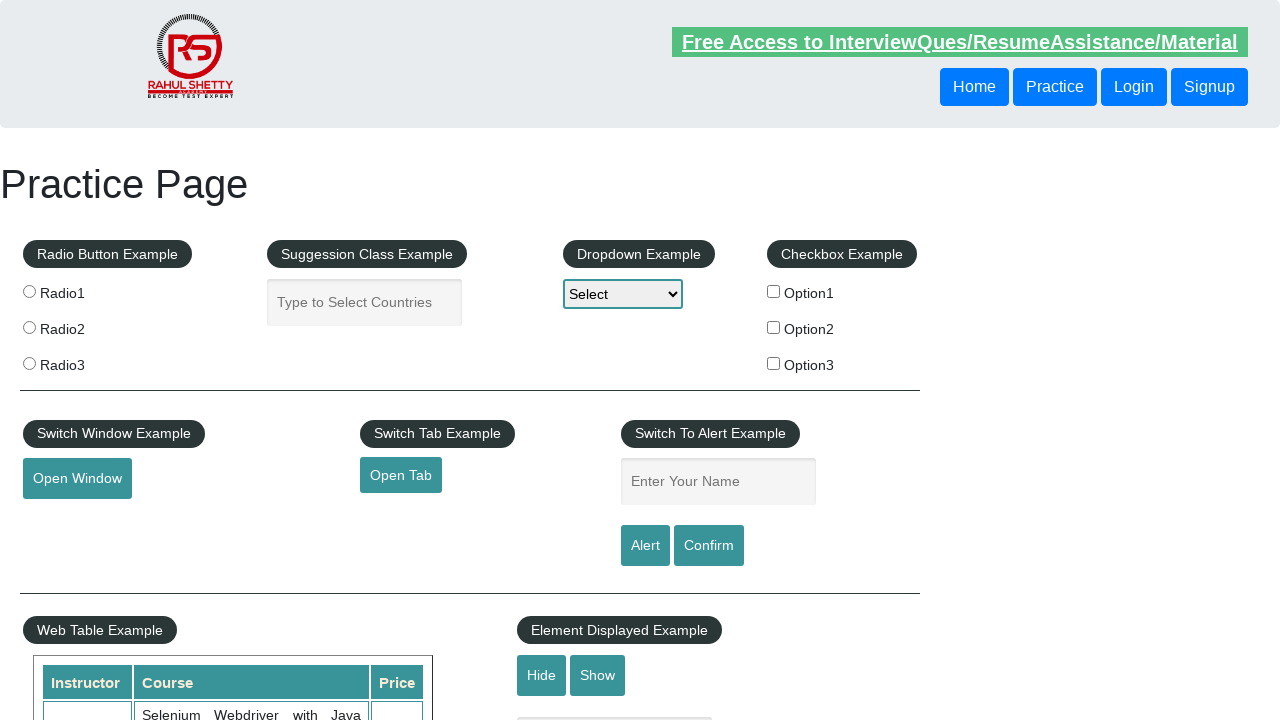

Retrieved href attribute from footer link 8: #
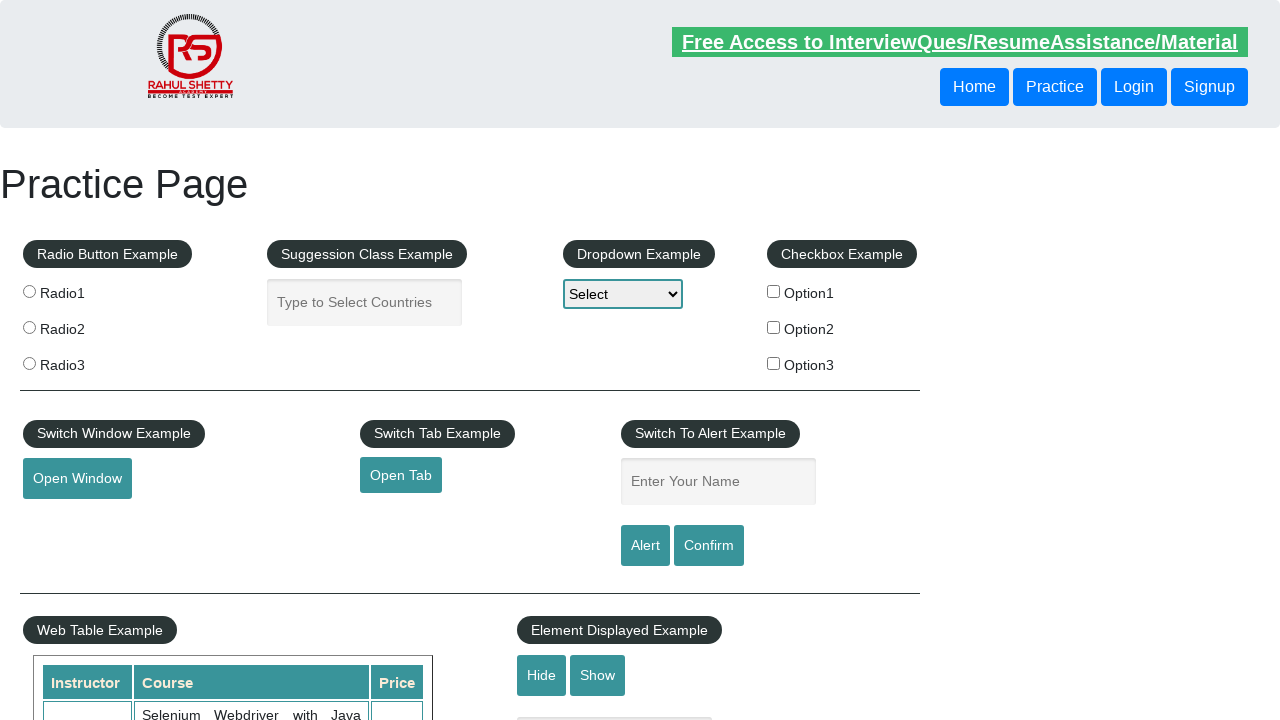

Verified footer link 8 has valid href attribute
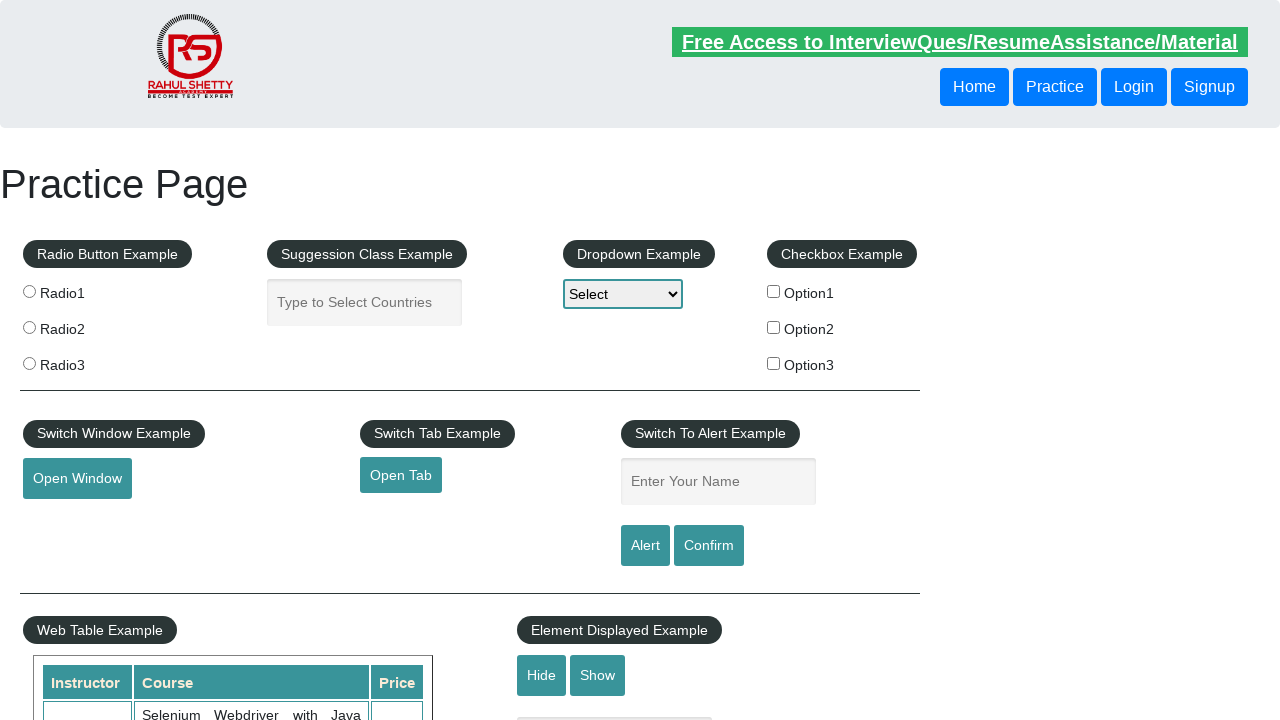

Retrieved footer link 9 from DOM
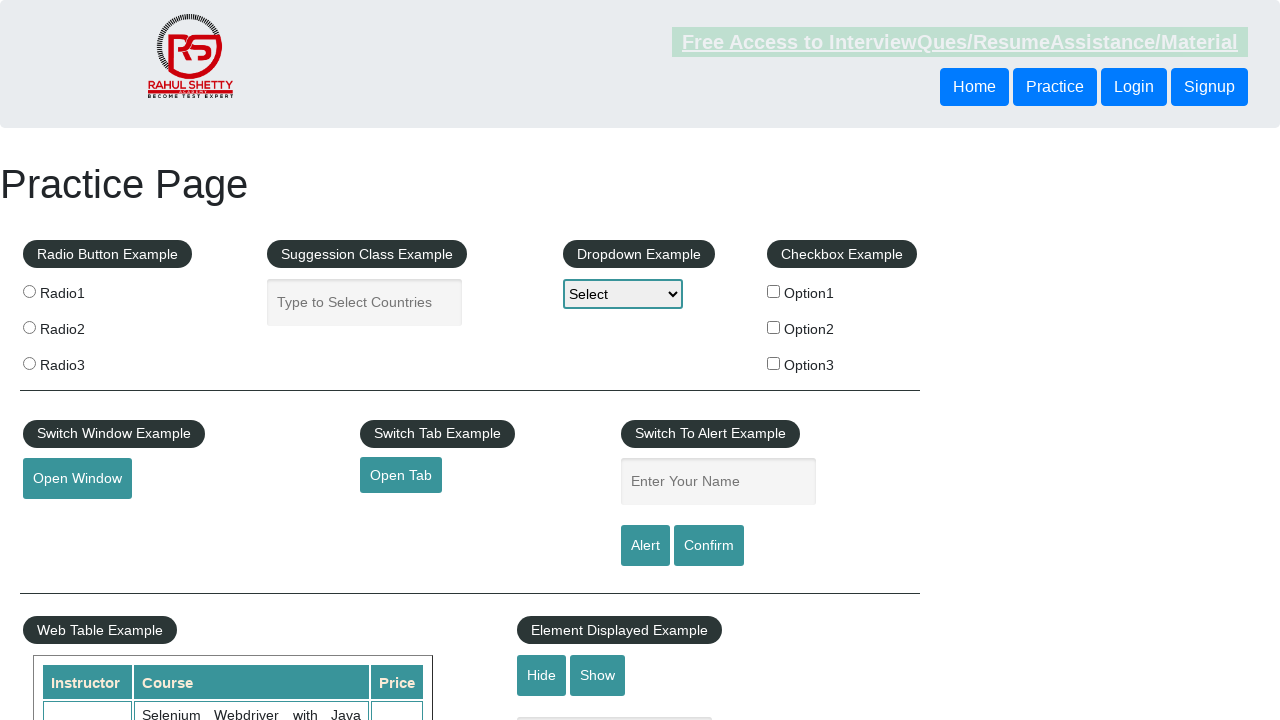

Retrieved href attribute from footer link 9: #
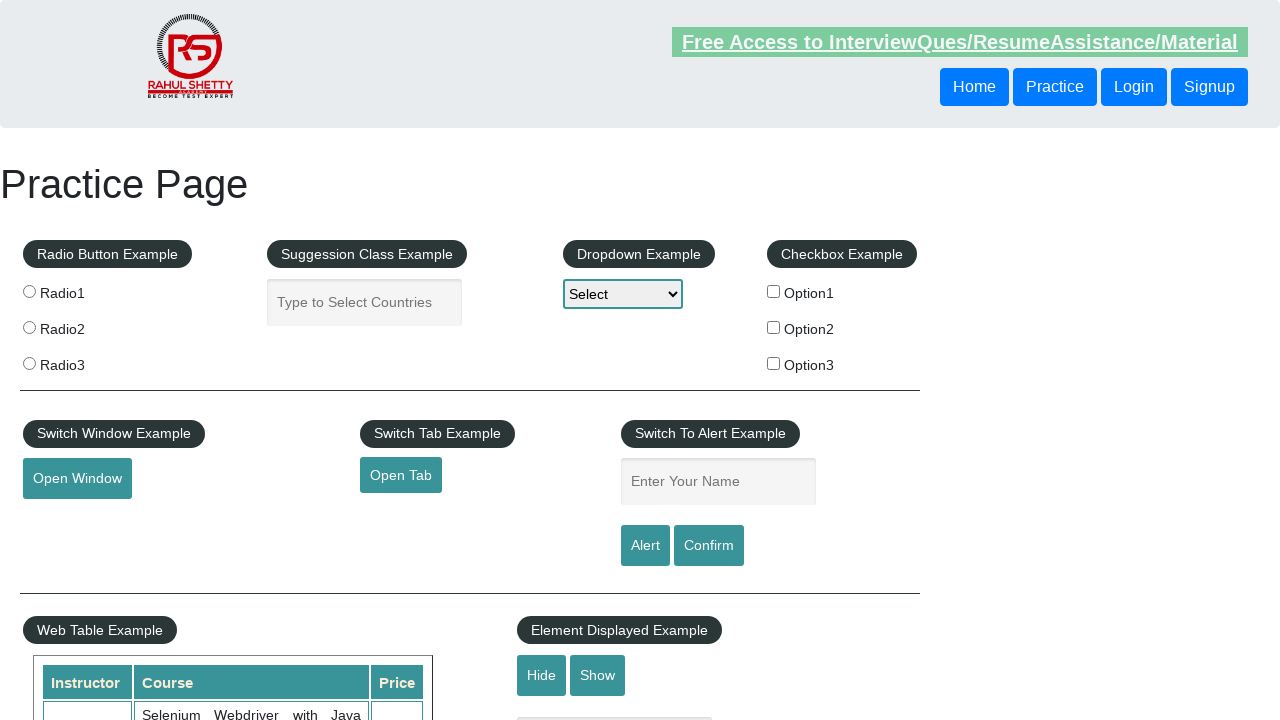

Verified footer link 9 has valid href attribute
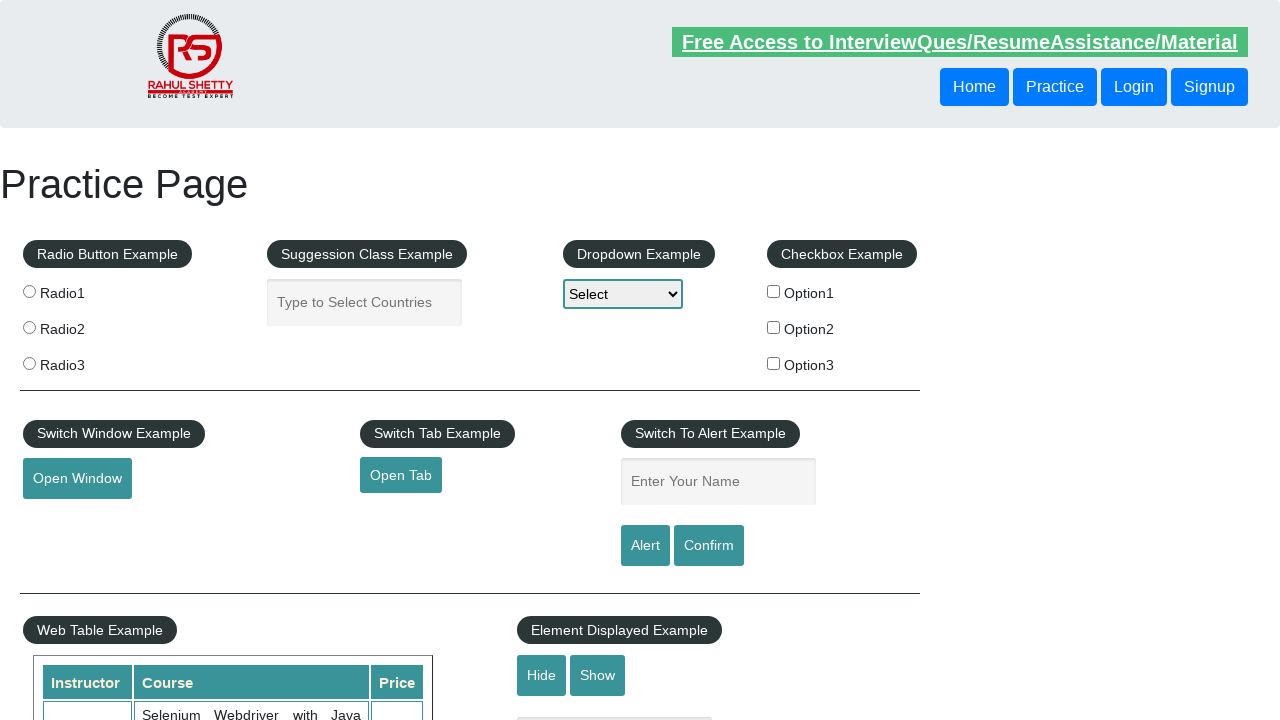

Retrieved footer link 10 from DOM
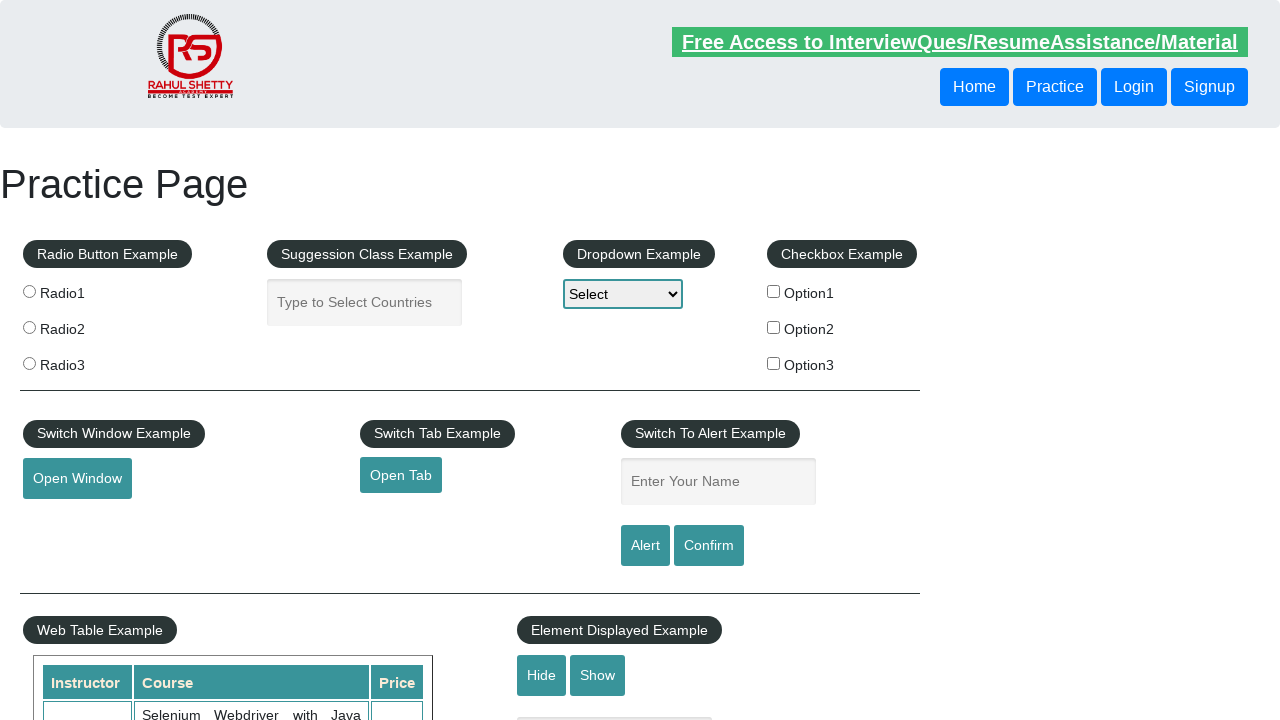

Retrieved href attribute from footer link 10: #
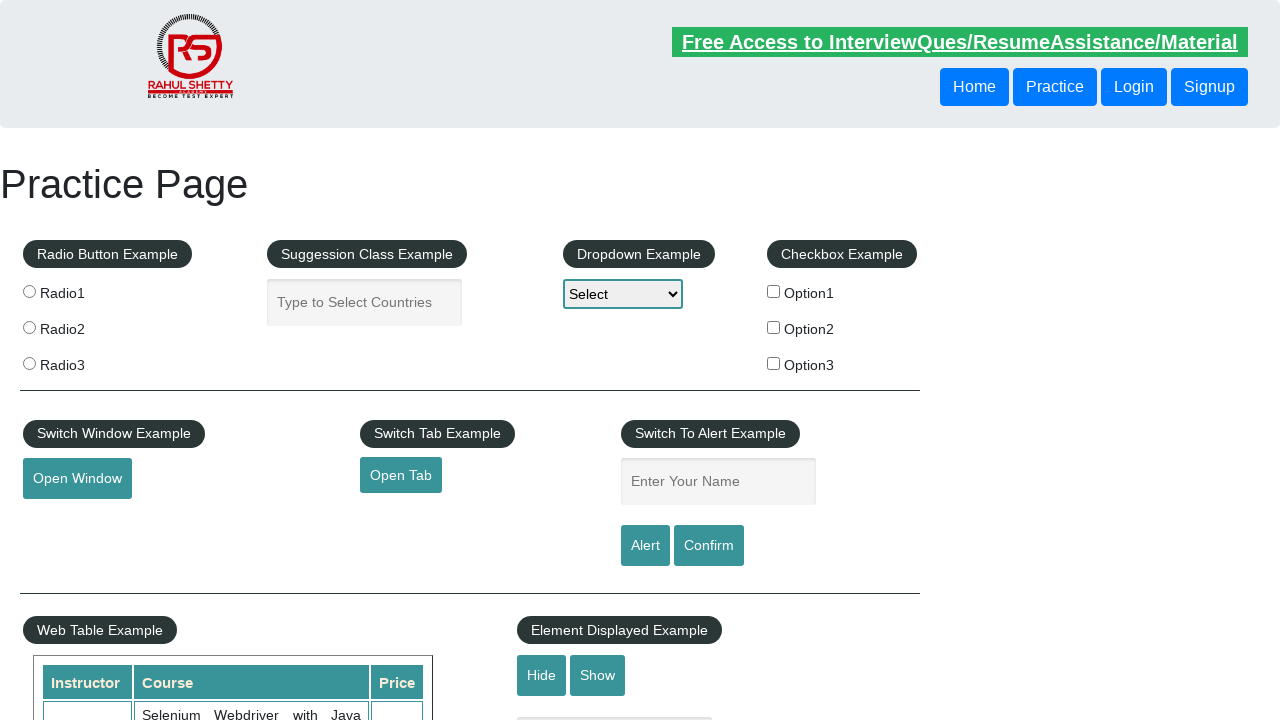

Verified footer link 10 has valid href attribute
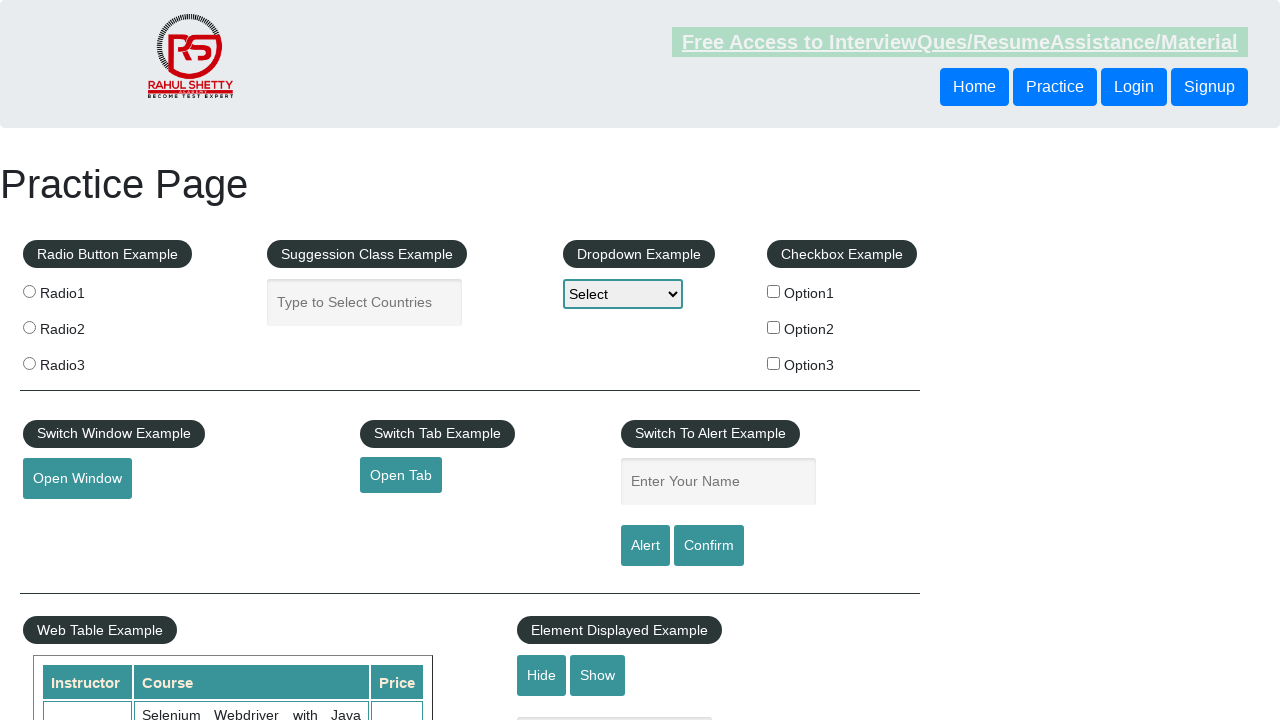

Retrieved footer link 11 from DOM
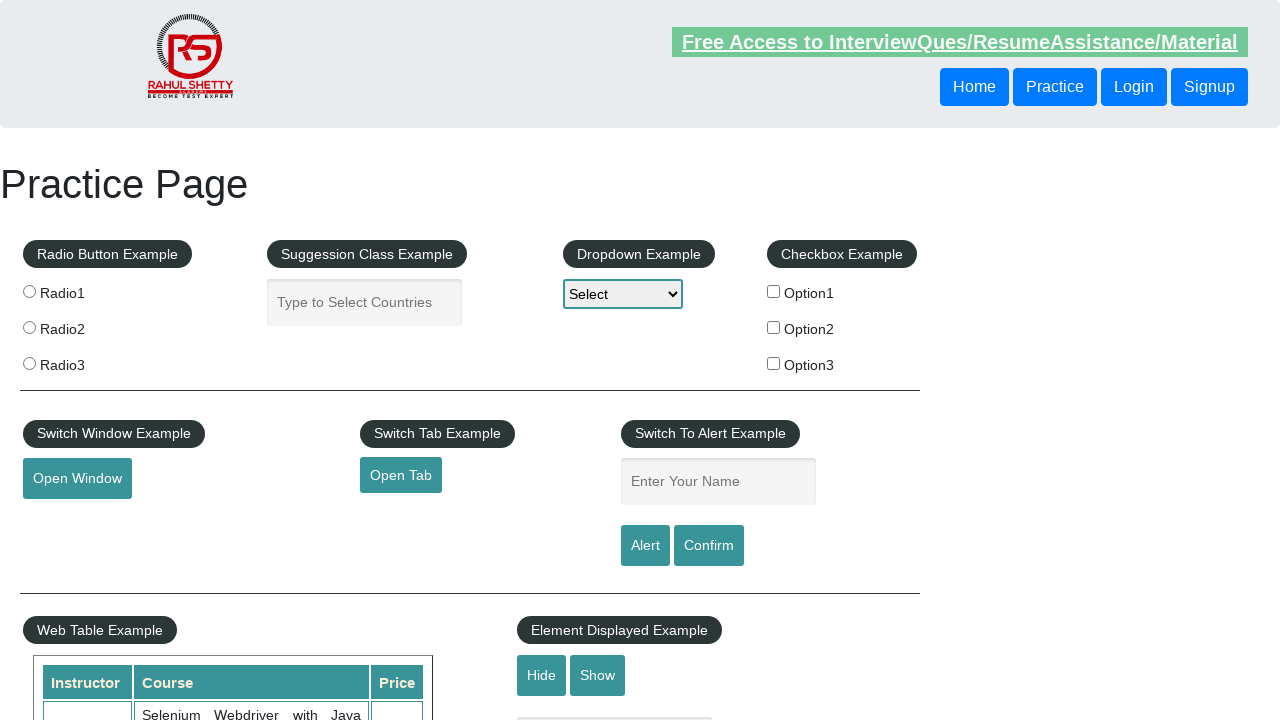

Retrieved href attribute from footer link 11: #
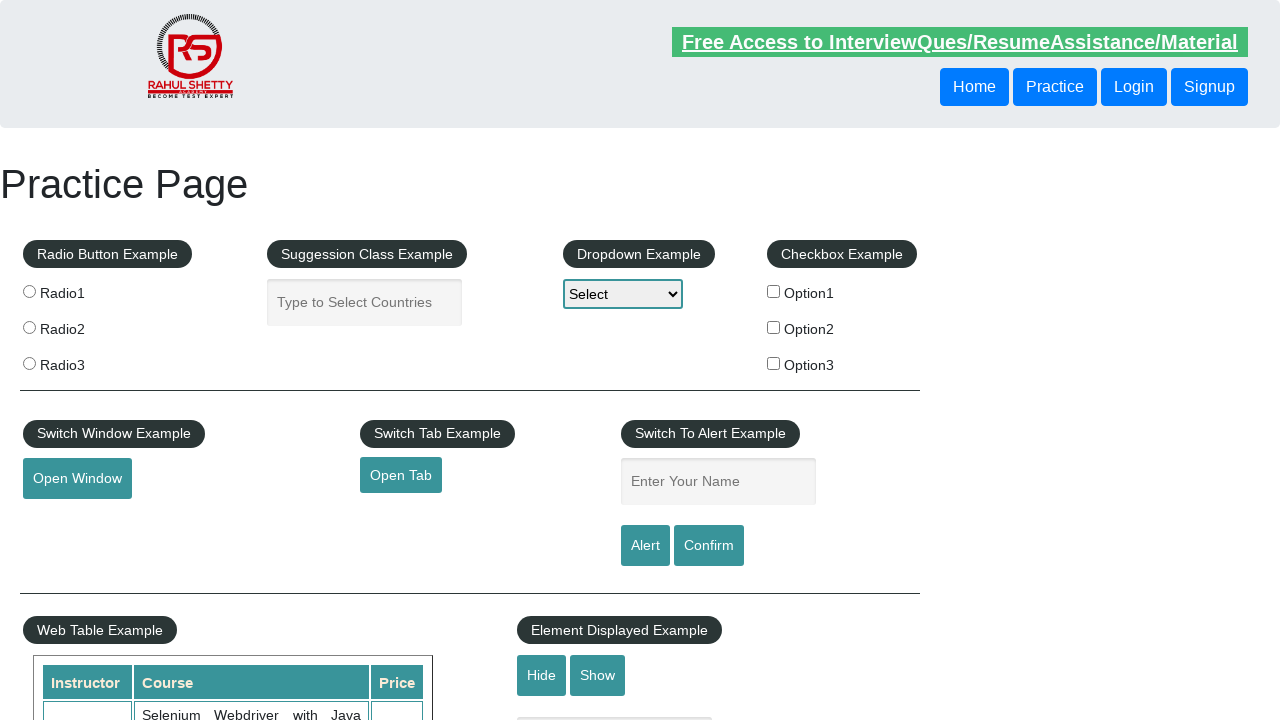

Verified footer link 11 has valid href attribute
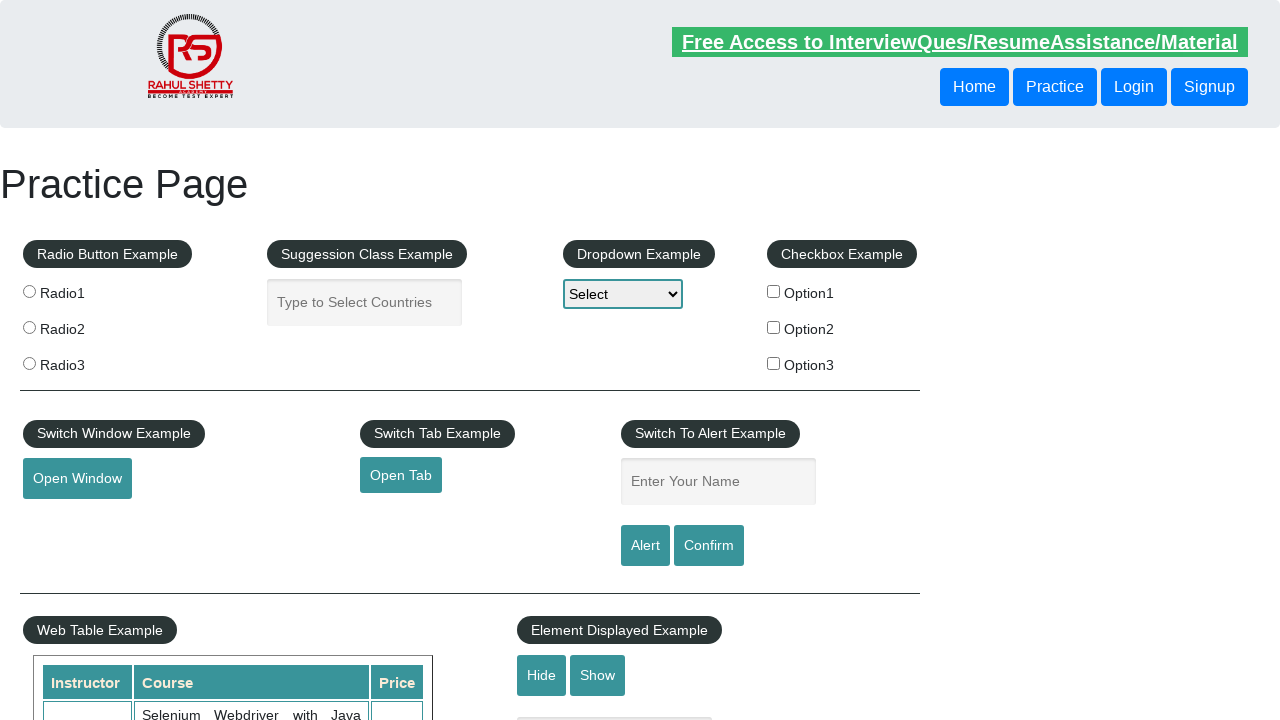

Retrieved footer link 12 from DOM
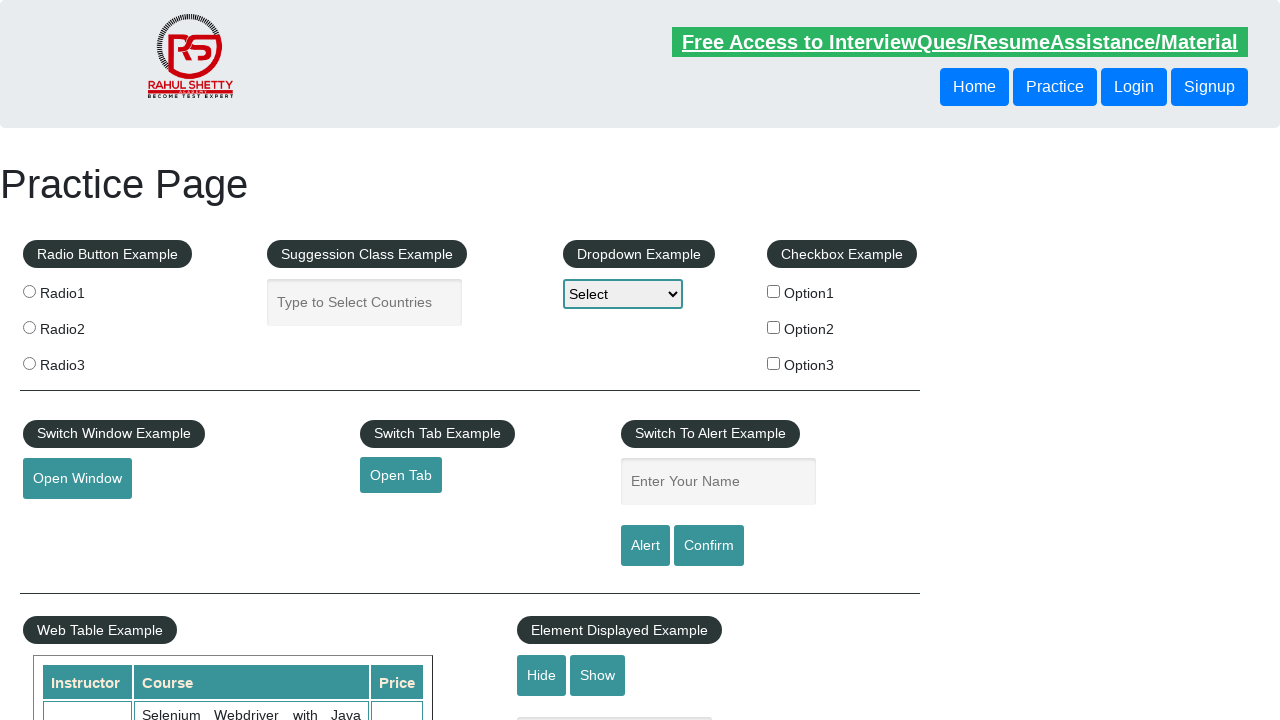

Retrieved href attribute from footer link 12: #
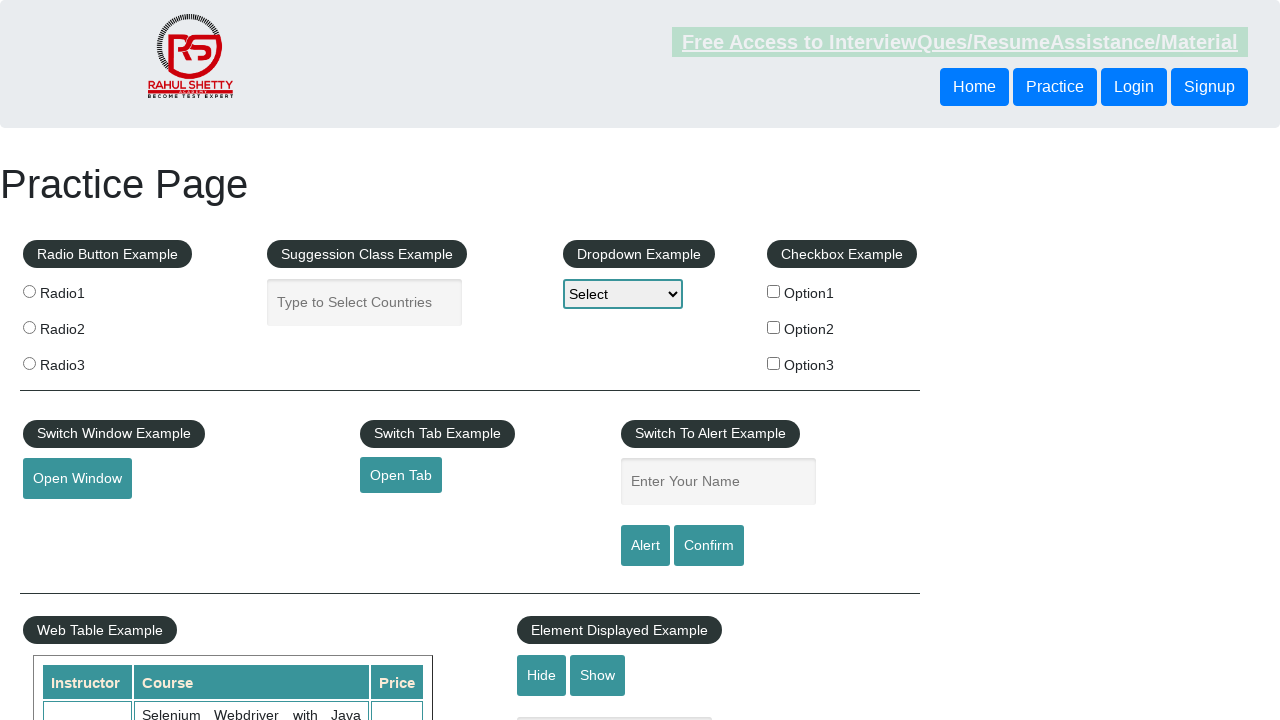

Verified footer link 12 has valid href attribute
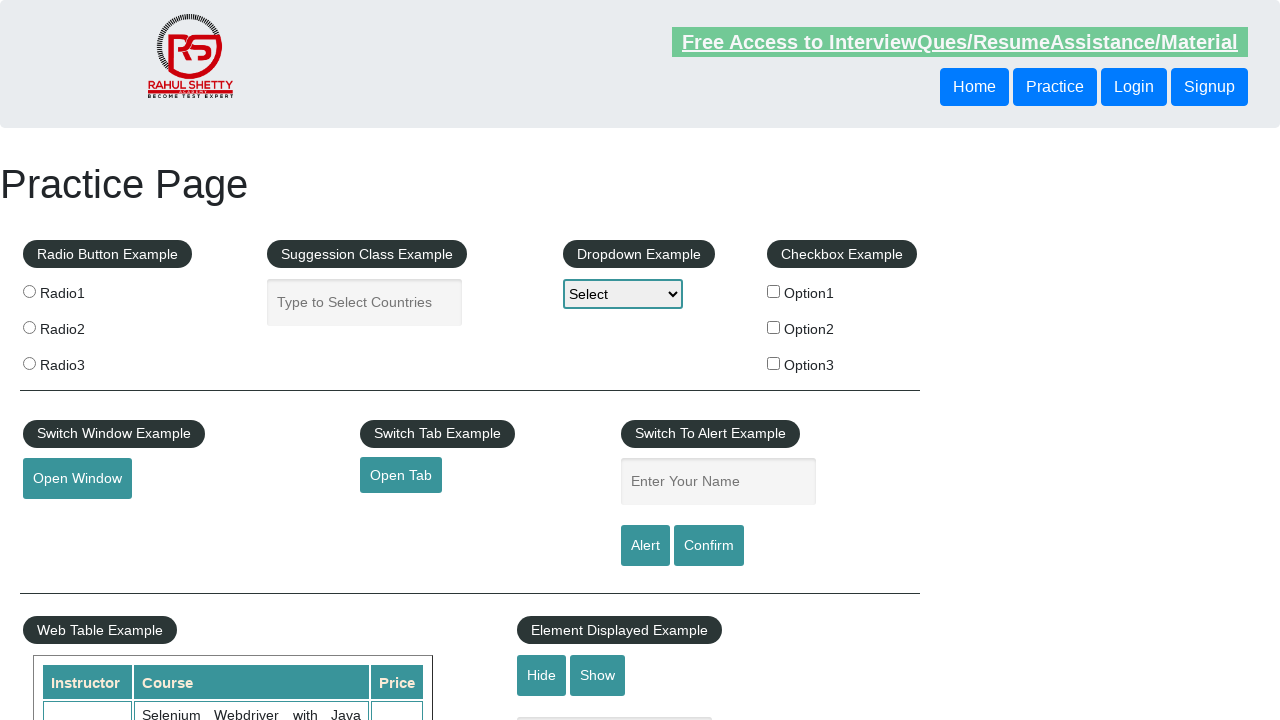

Retrieved footer link 13 from DOM
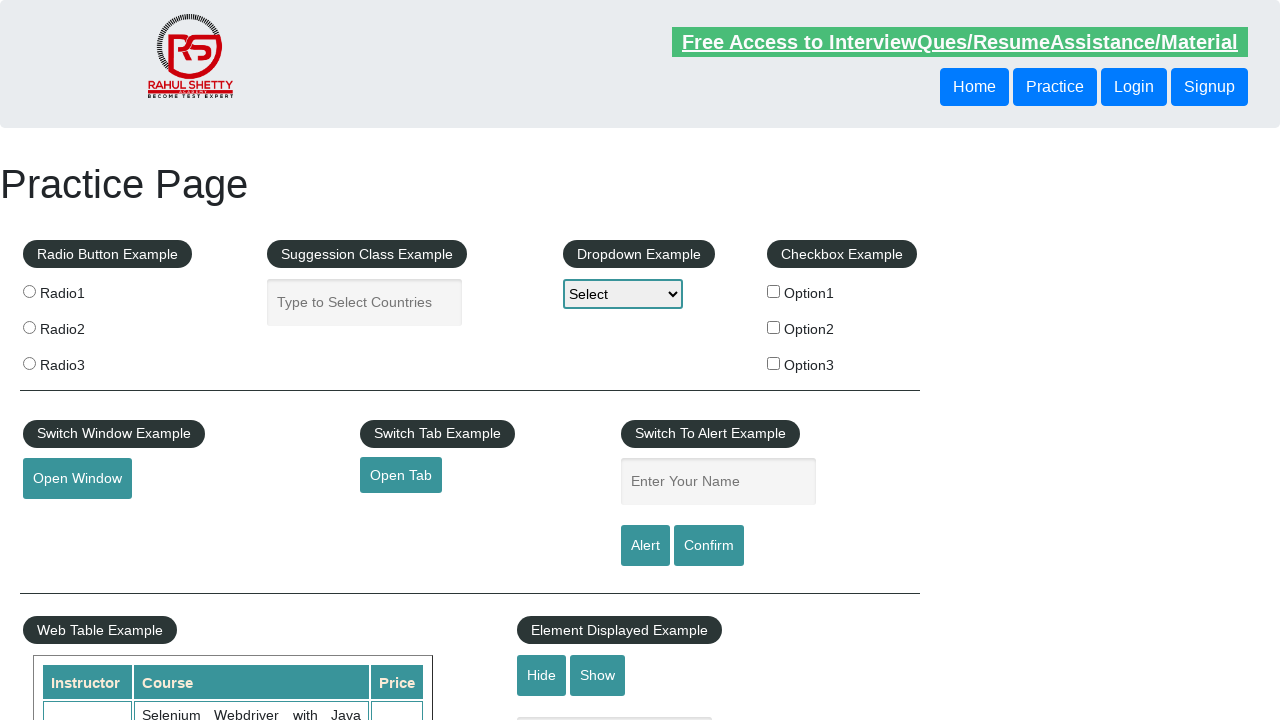

Retrieved href attribute from footer link 13: #
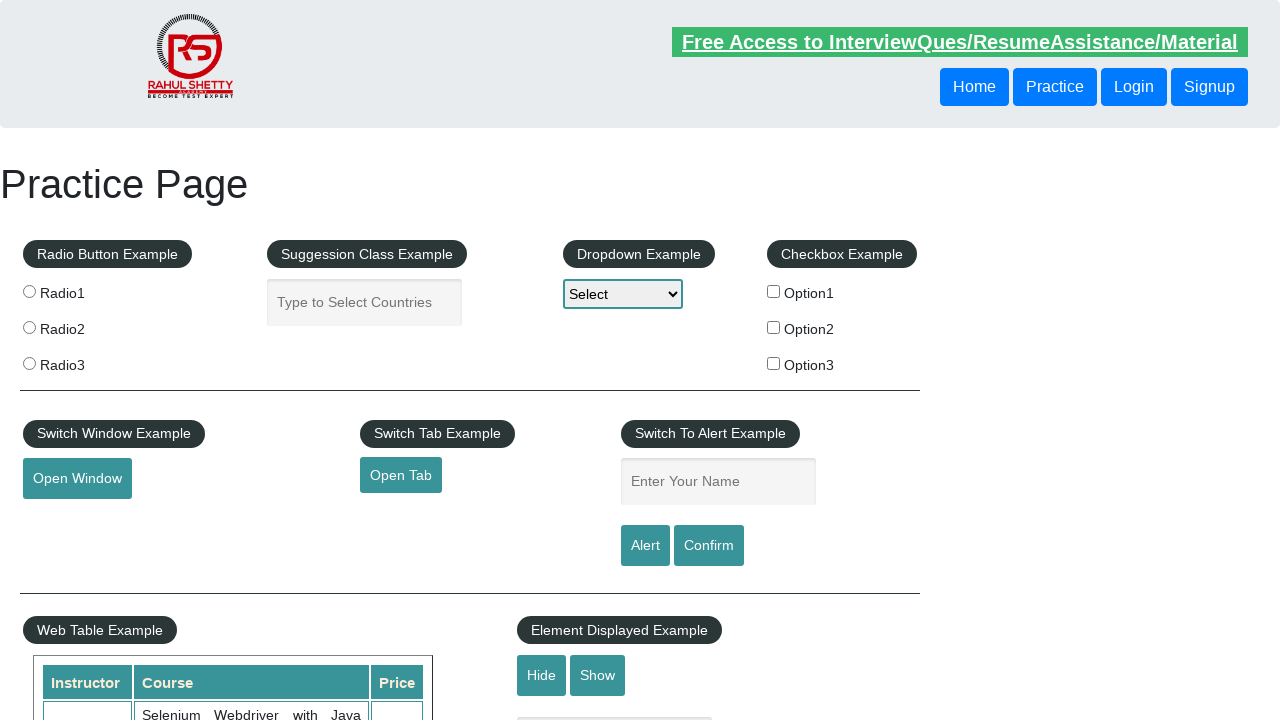

Verified footer link 13 has valid href attribute
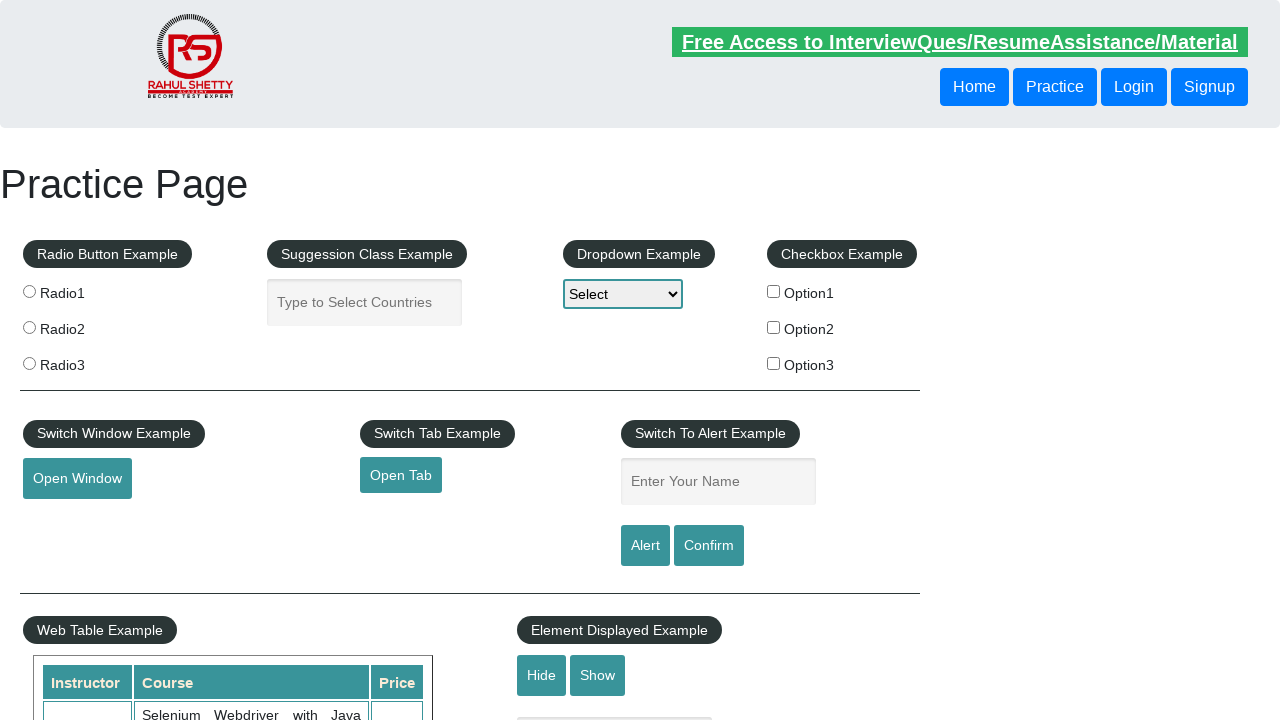

Retrieved footer link 14 from DOM
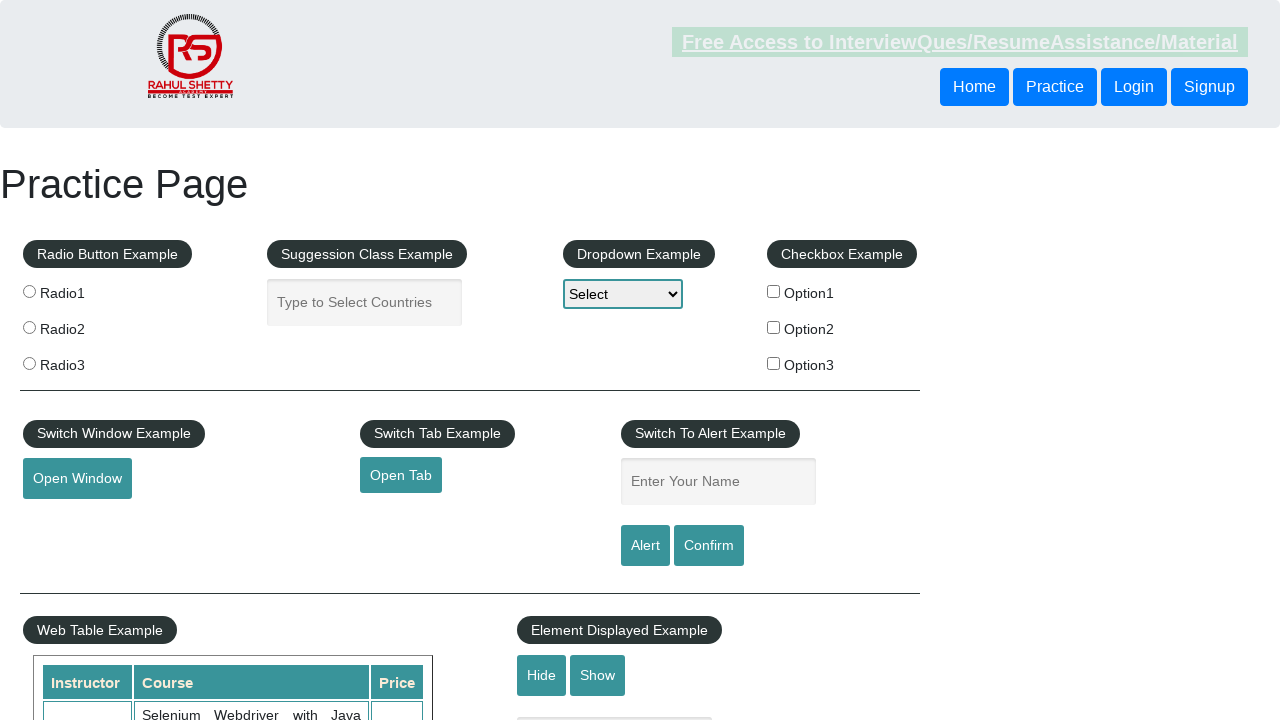

Retrieved href attribute from footer link 14: #
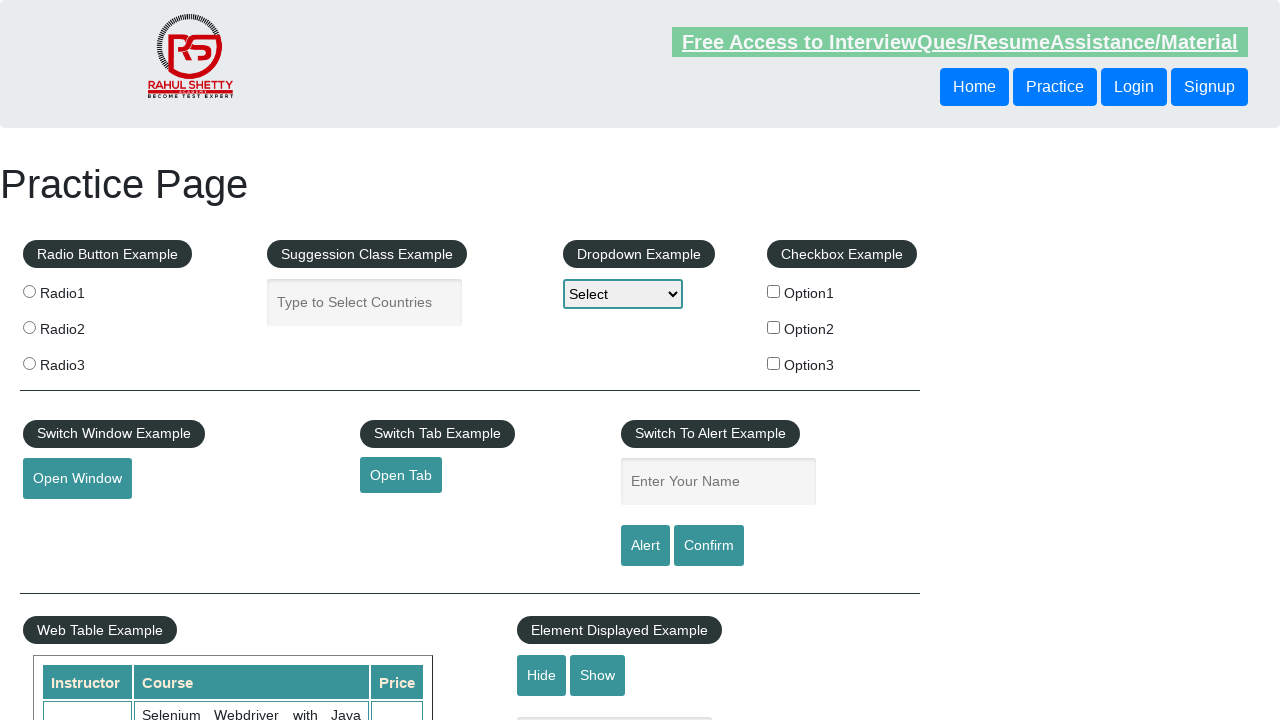

Verified footer link 14 has valid href attribute
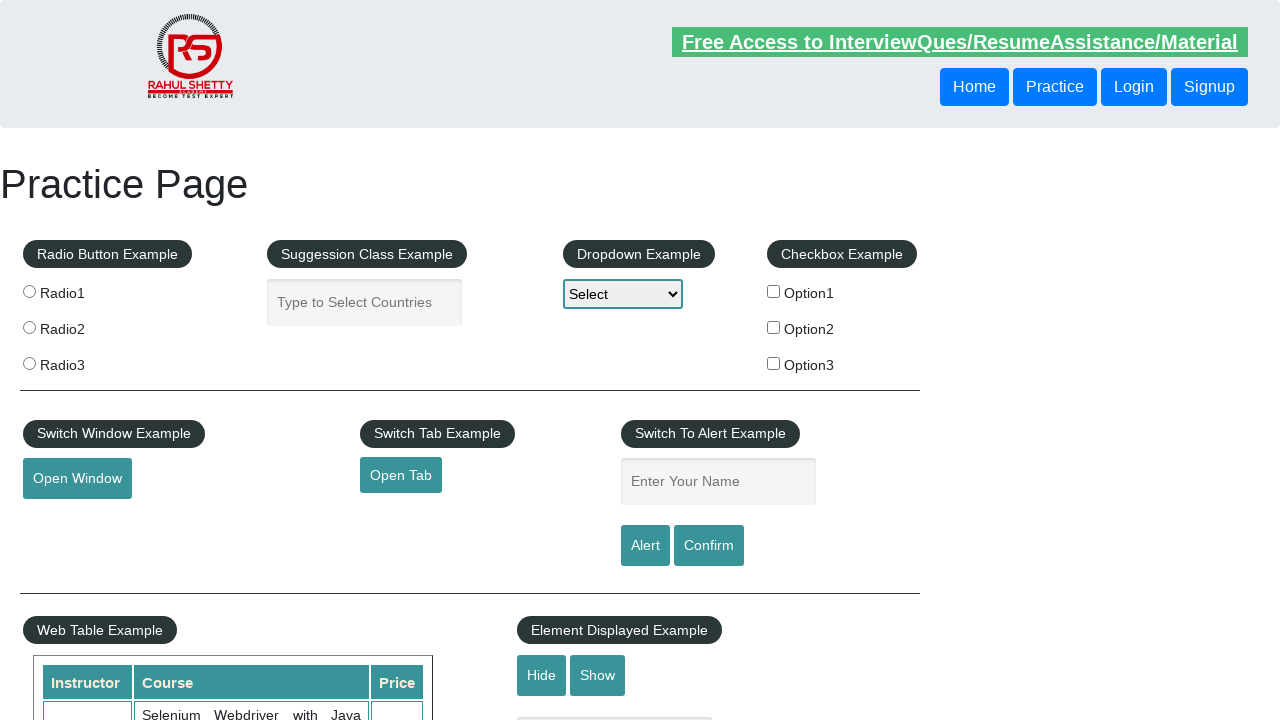

Retrieved footer link 15 from DOM
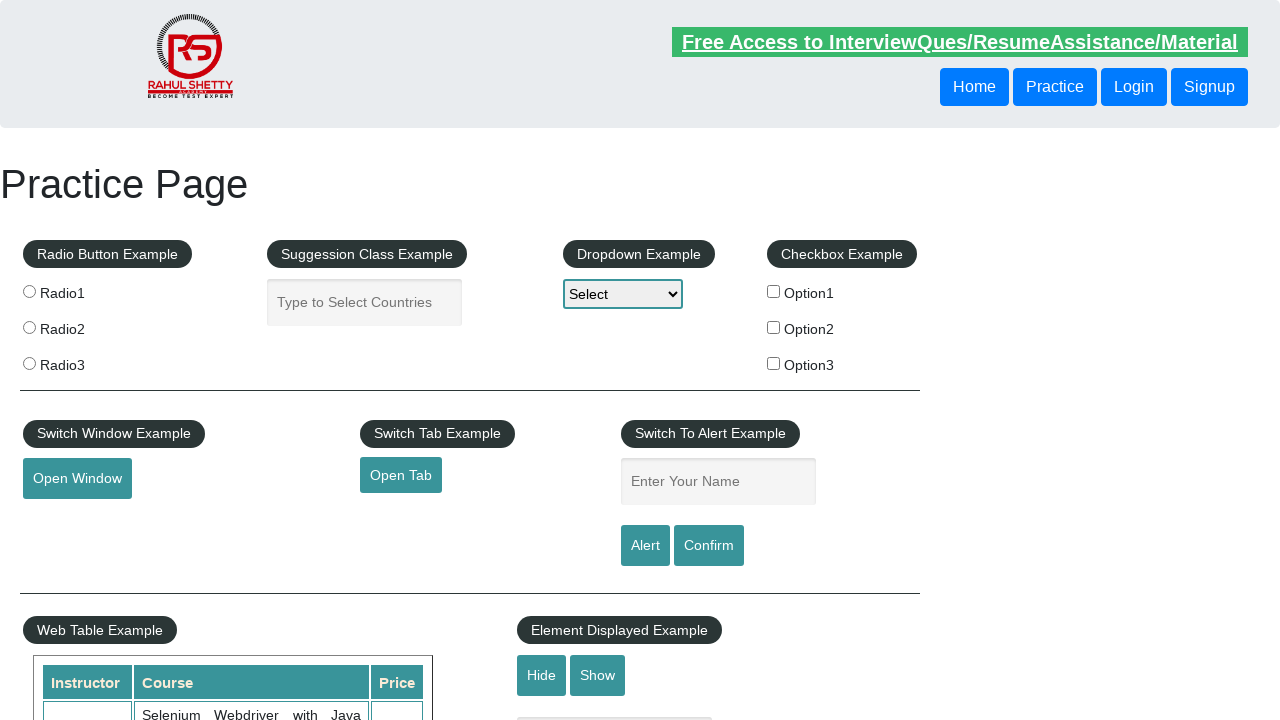

Retrieved href attribute from footer link 15: #
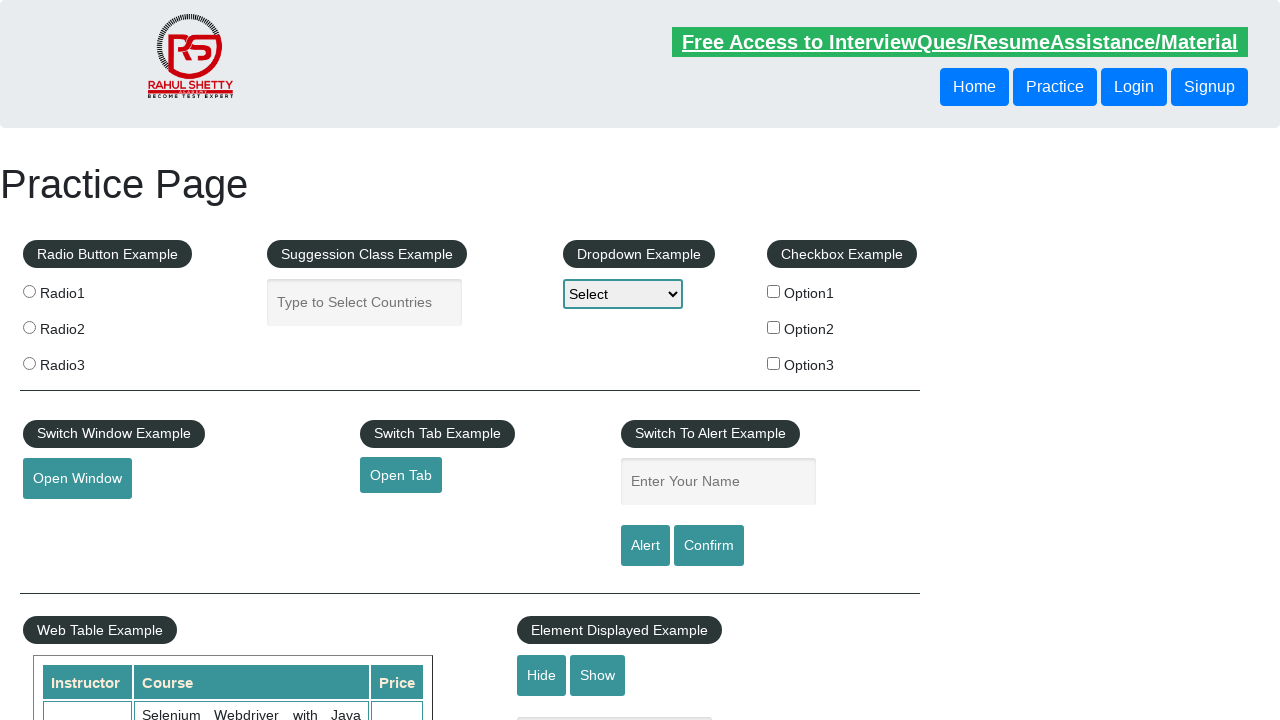

Verified footer link 15 has valid href attribute
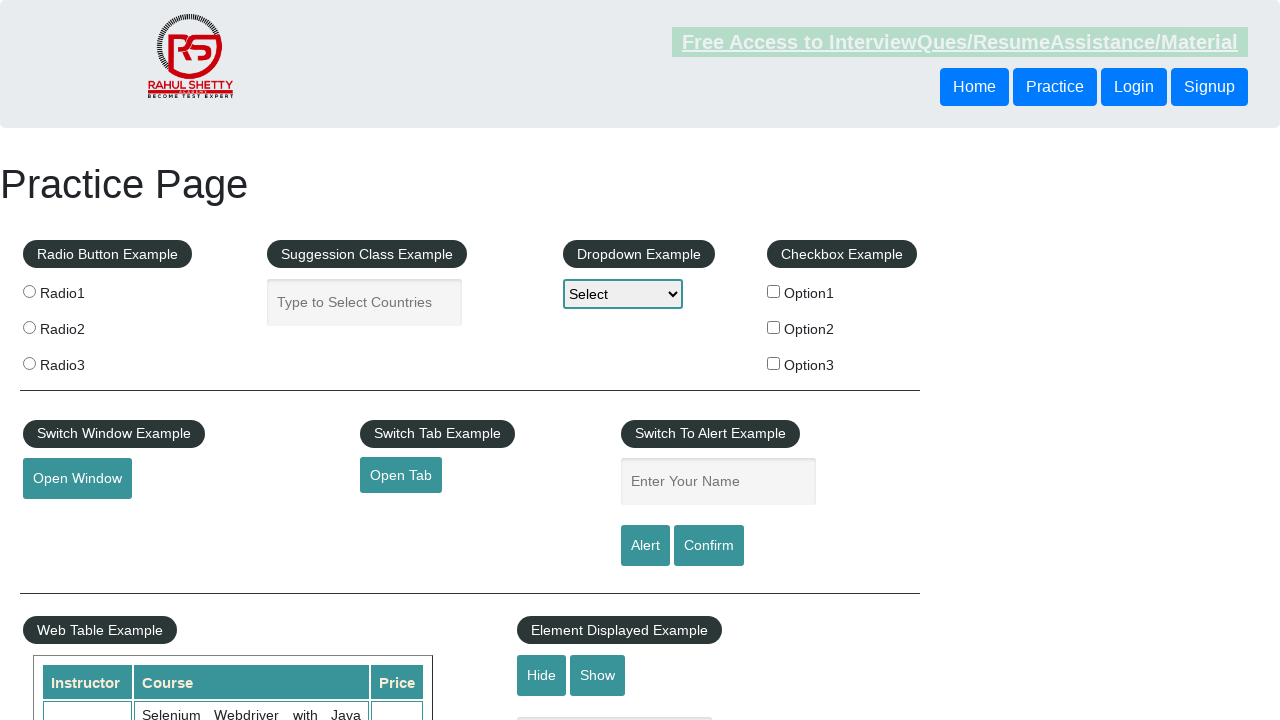

Retrieved footer link 16 from DOM
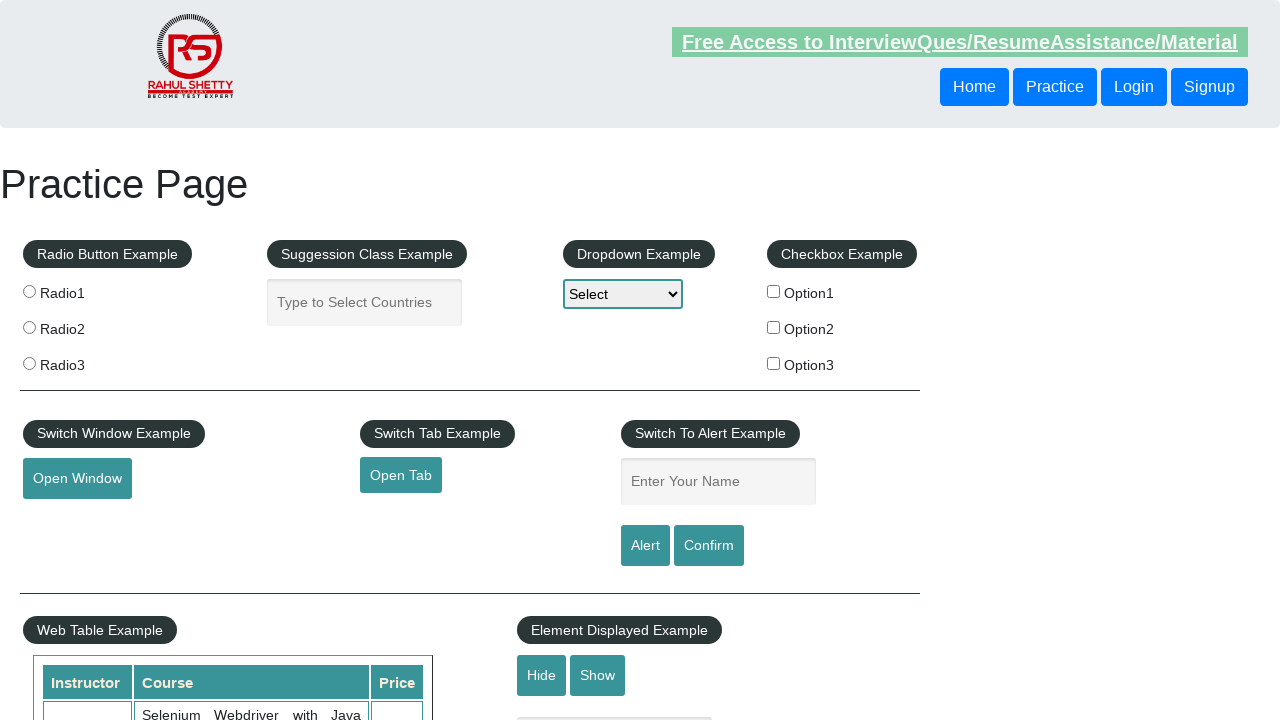

Retrieved href attribute from footer link 16: #
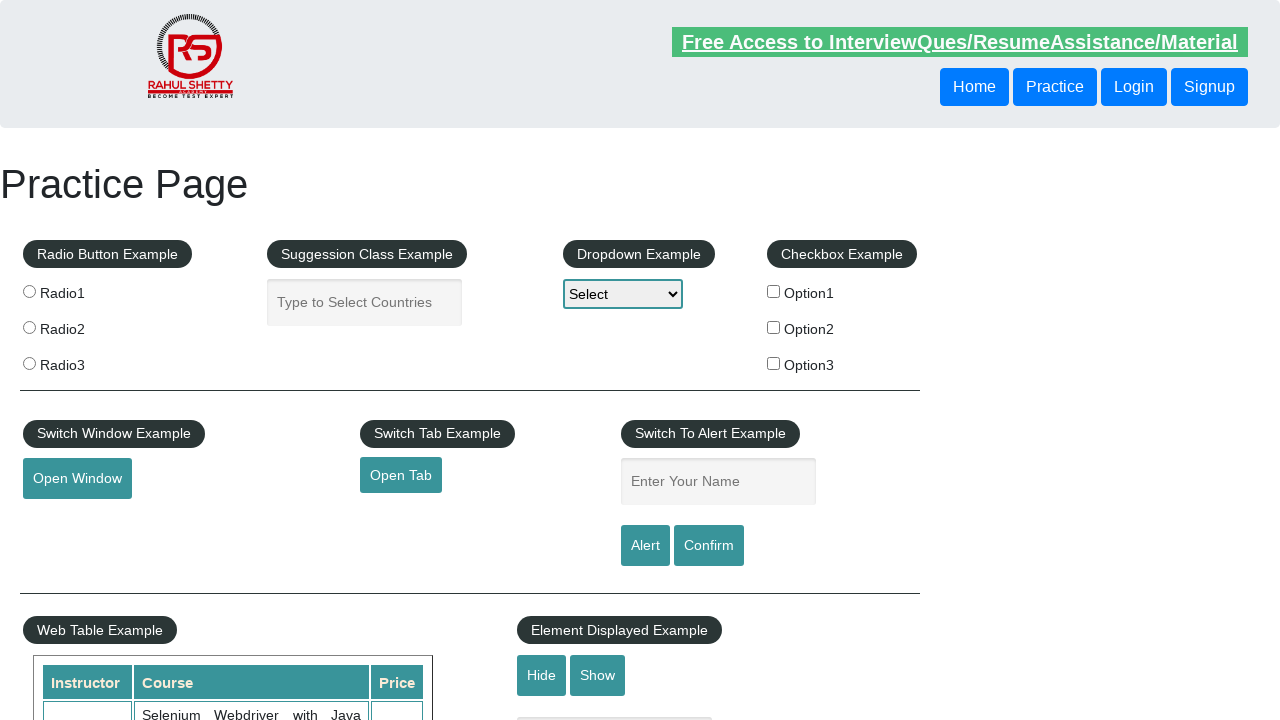

Verified footer link 16 has valid href attribute
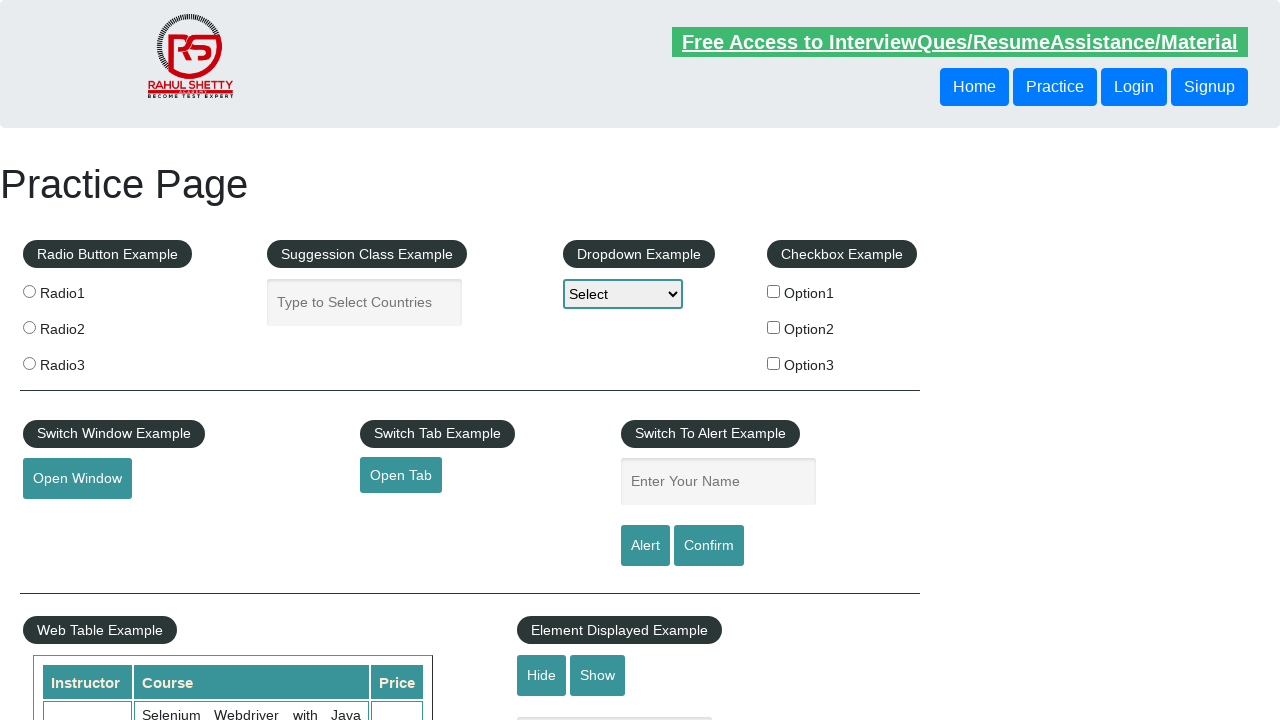

Retrieved footer link 17 from DOM
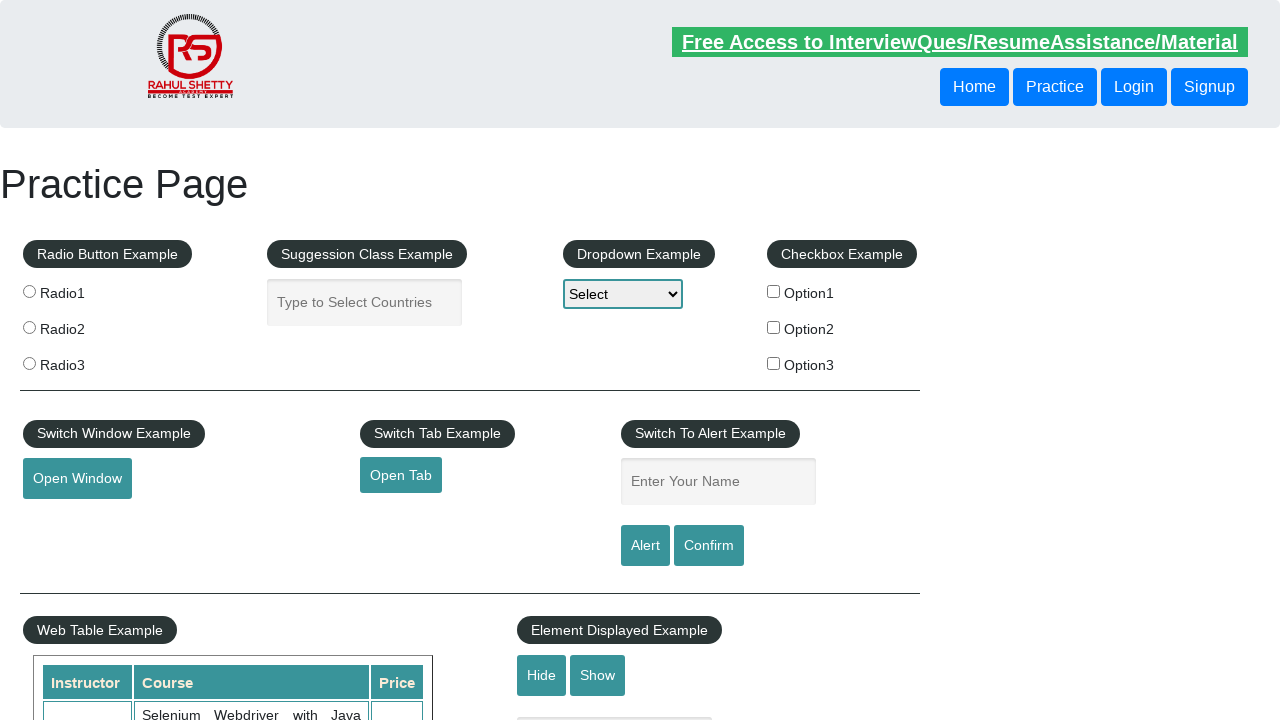

Retrieved href attribute from footer link 17: #
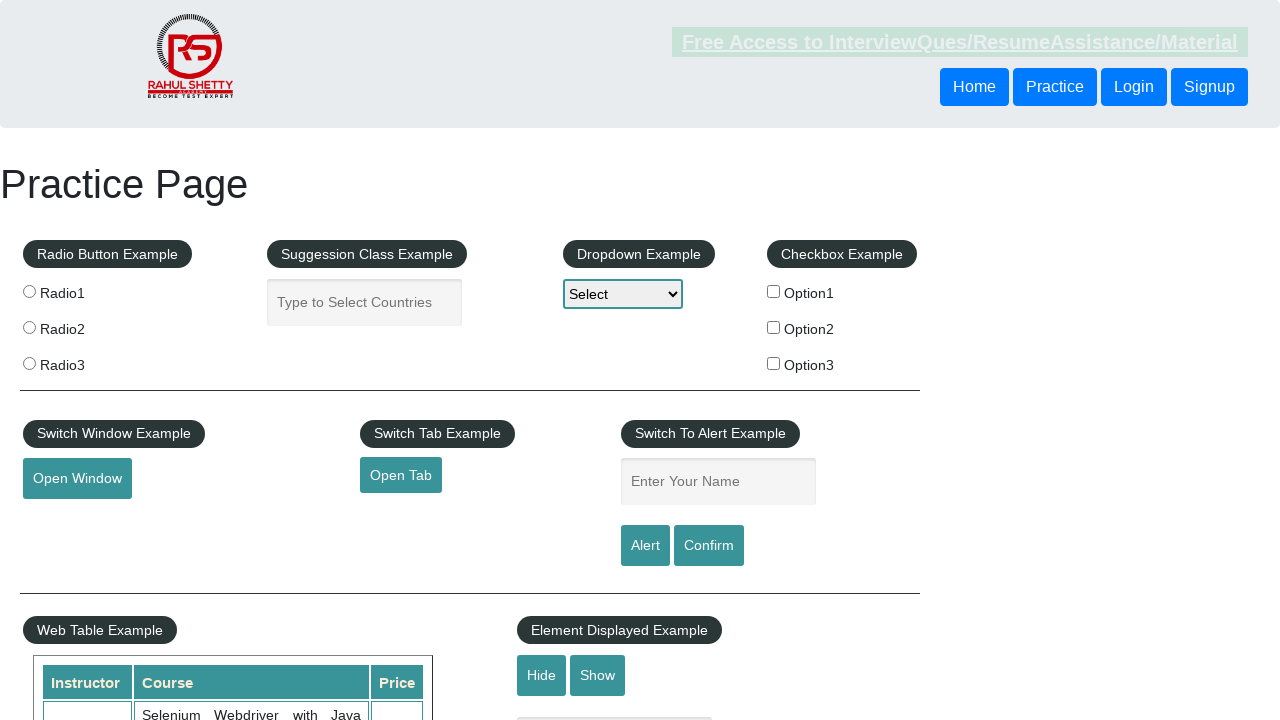

Verified footer link 17 has valid href attribute
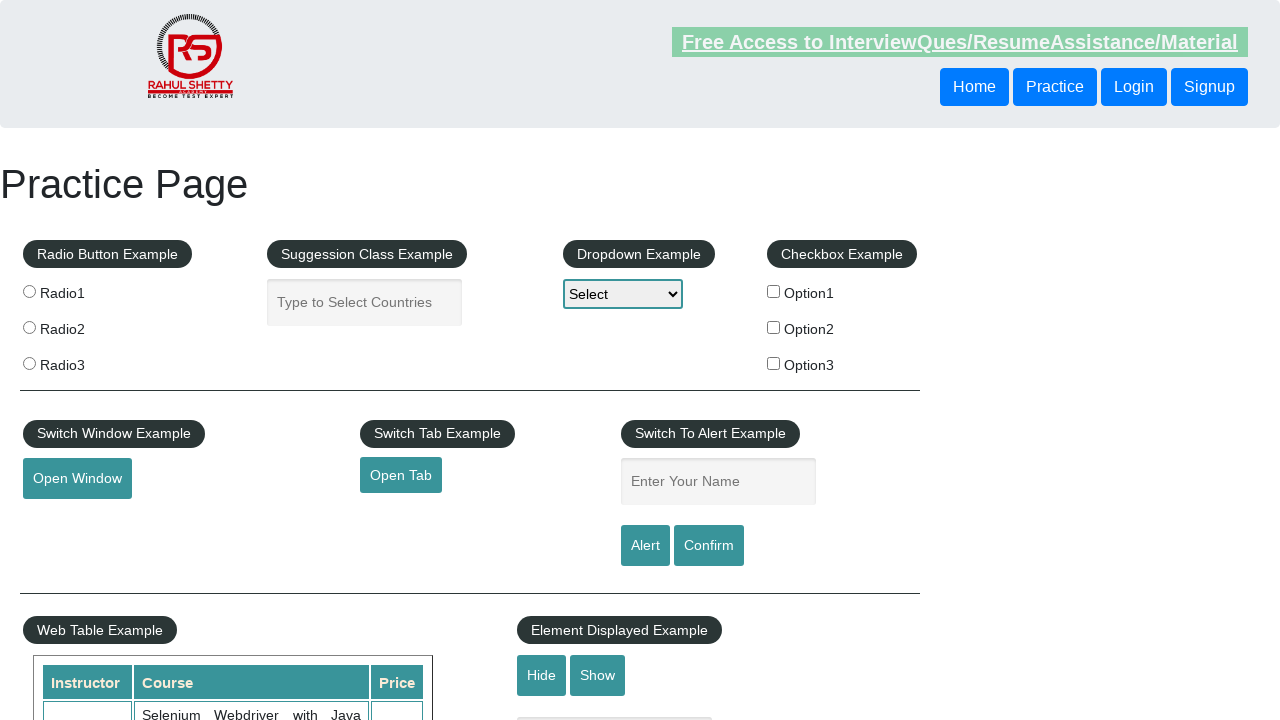

Retrieved footer link 18 from DOM
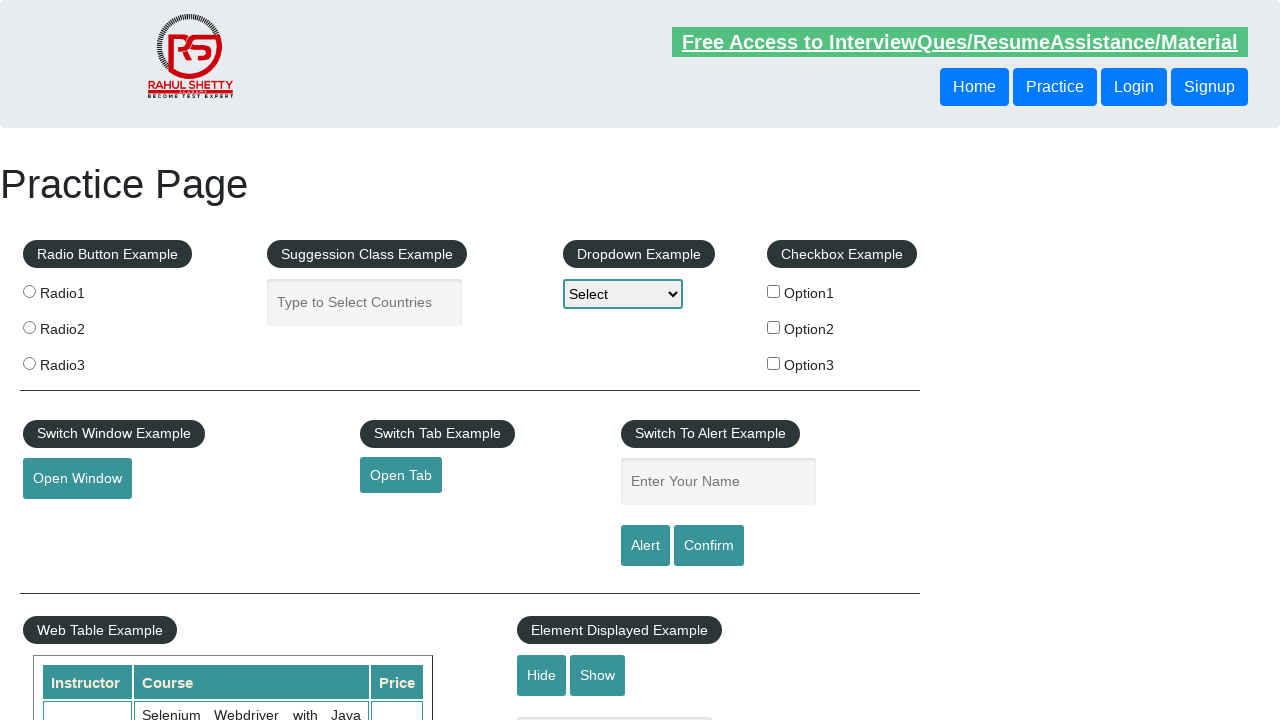

Retrieved href attribute from footer link 18: #
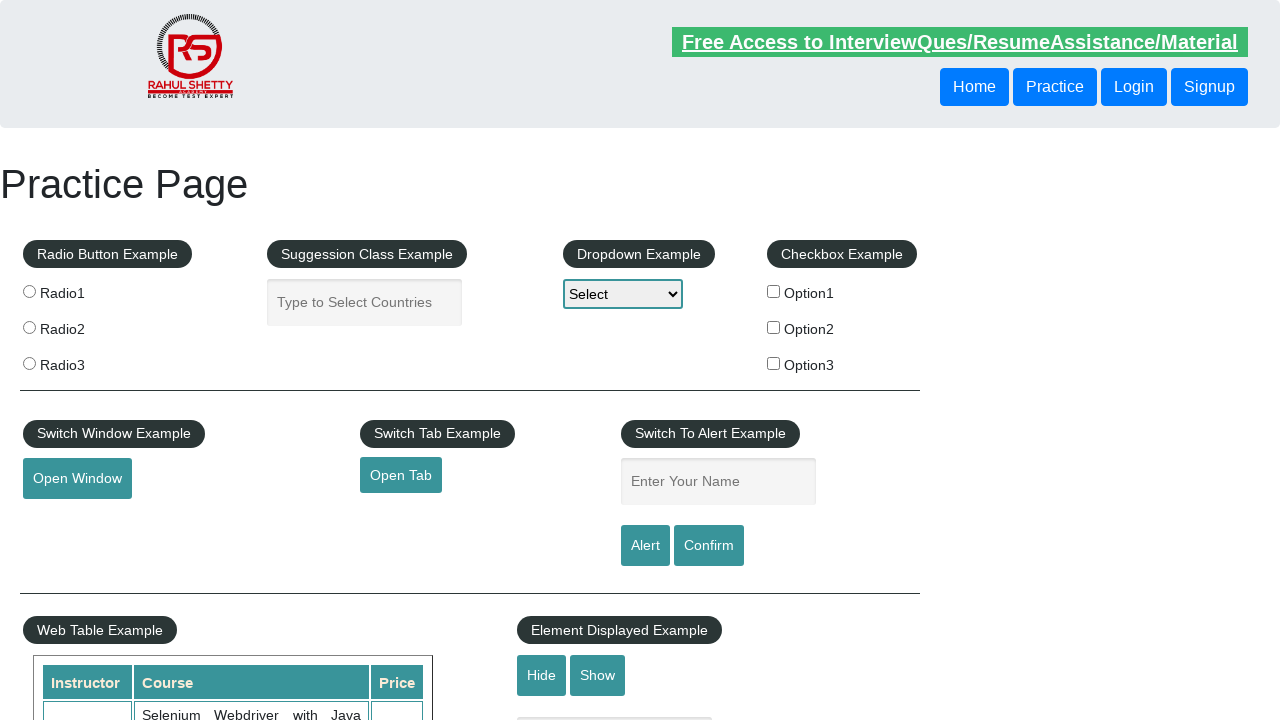

Verified footer link 18 has valid href attribute
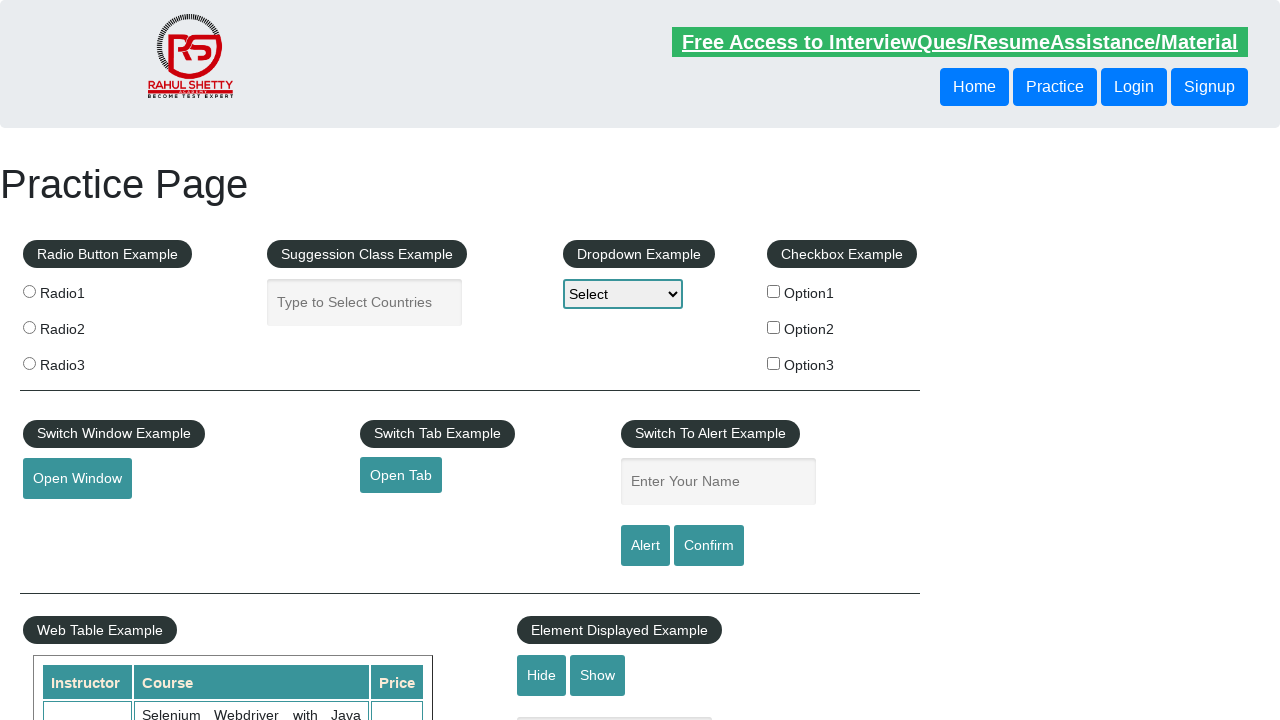

Retrieved footer link 19 from DOM
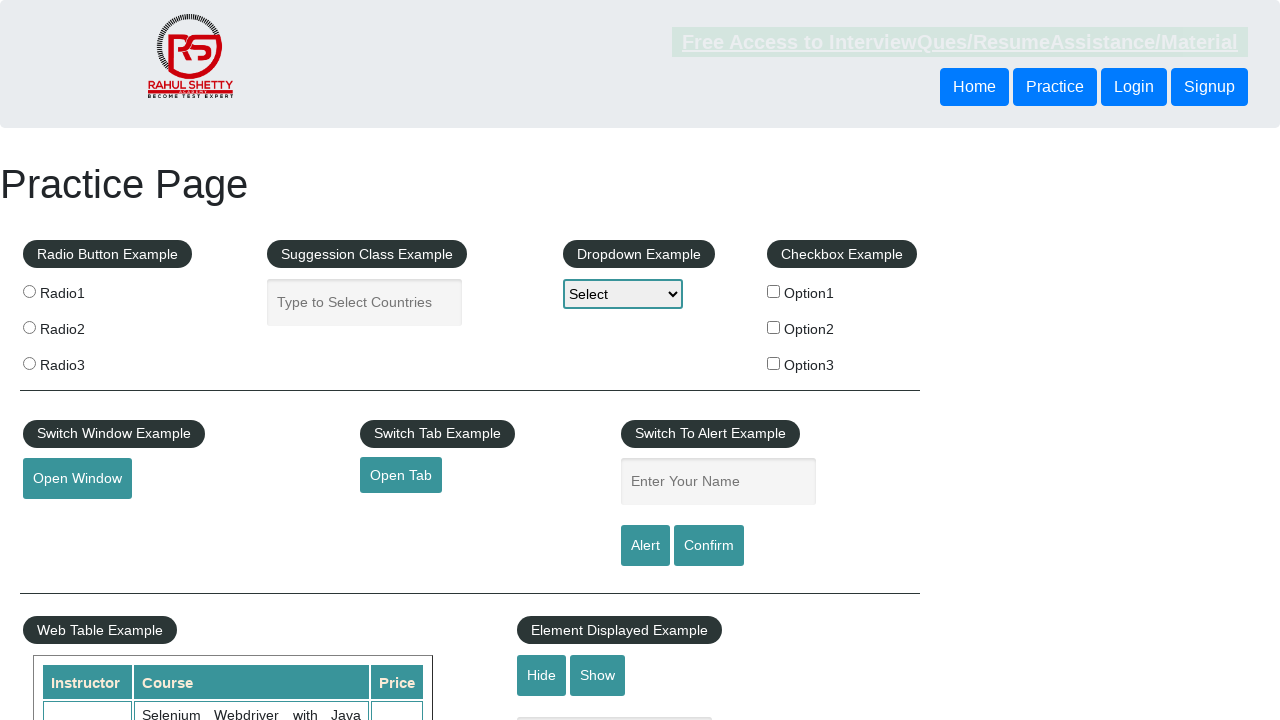

Retrieved href attribute from footer link 19: #
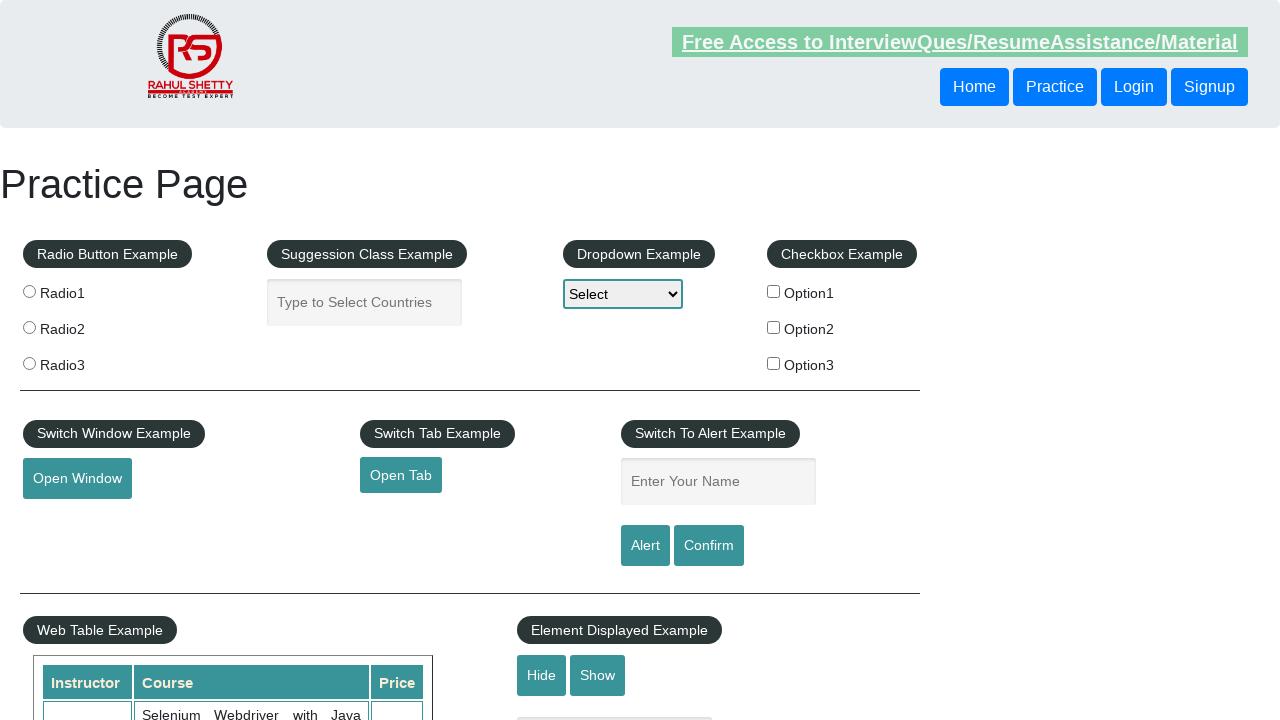

Verified footer link 19 has valid href attribute
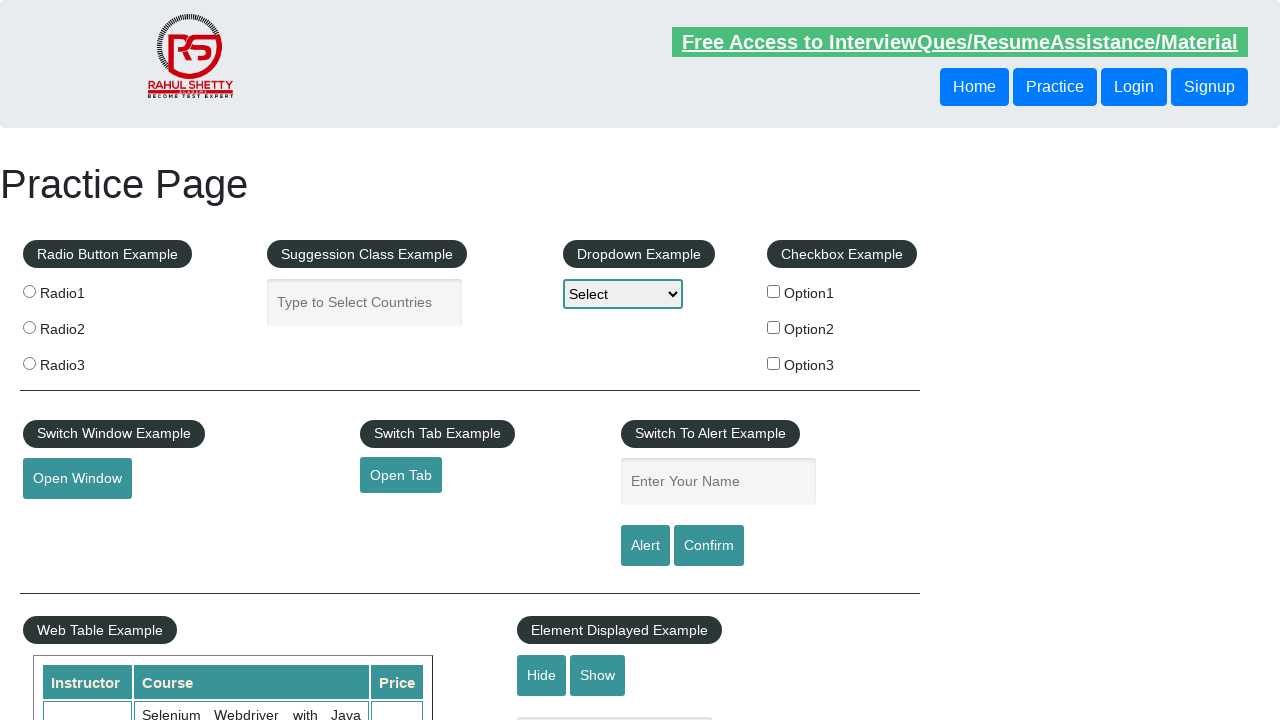

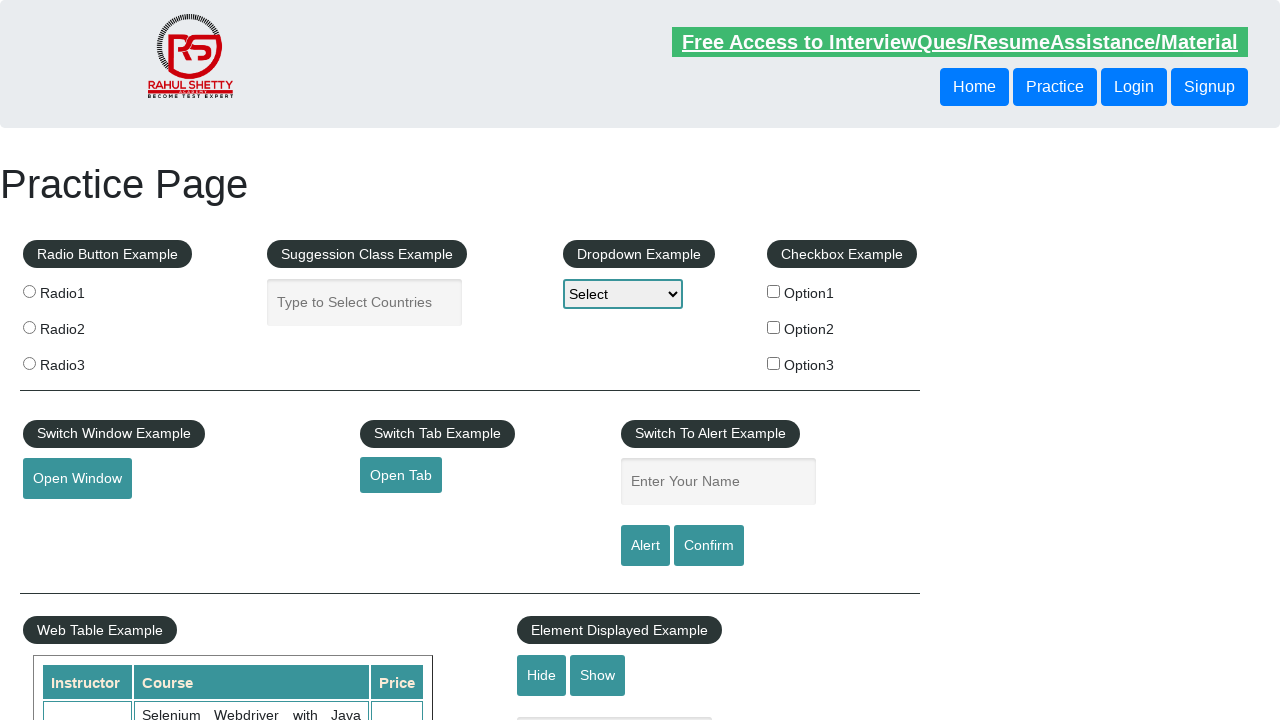